Tests scrolling down and up on a page using JavaScript executor to demonstrate programmatic scrolling

Starting URL: https://practice.cydeo.com/

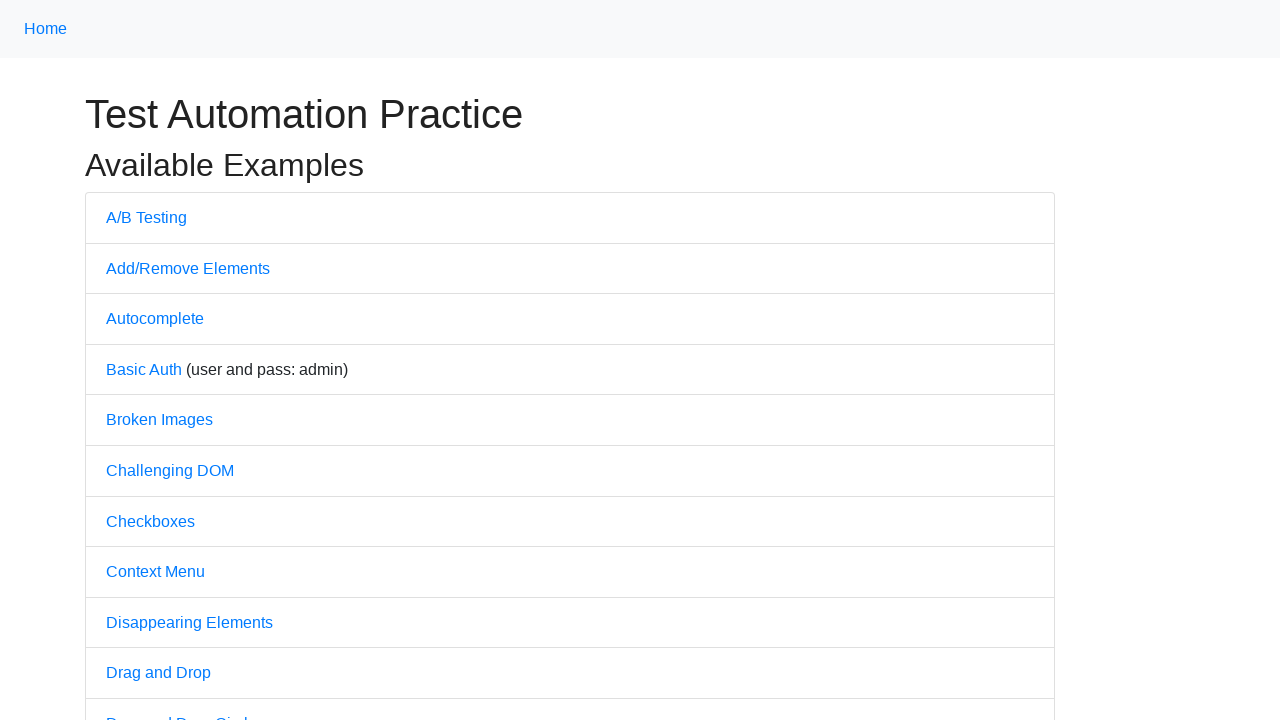

Scrolled down 250 pixels using JavaScript executor
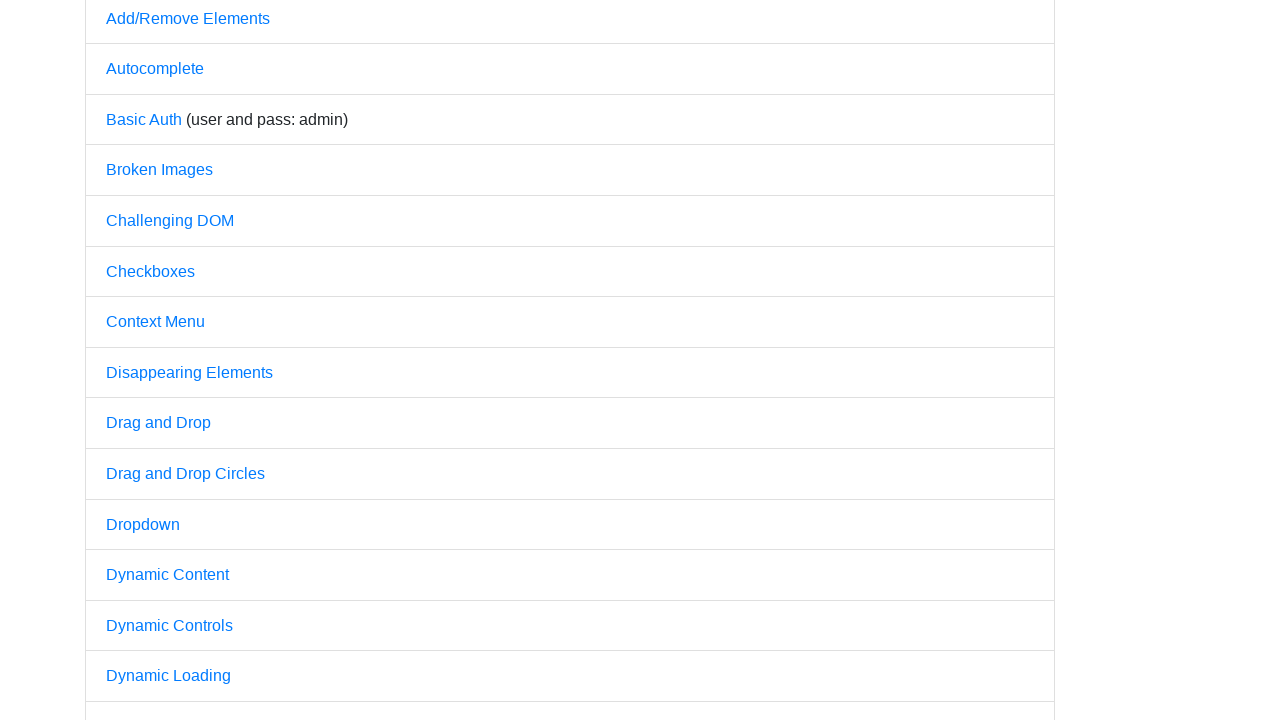

Waited 1 second after scrolling down
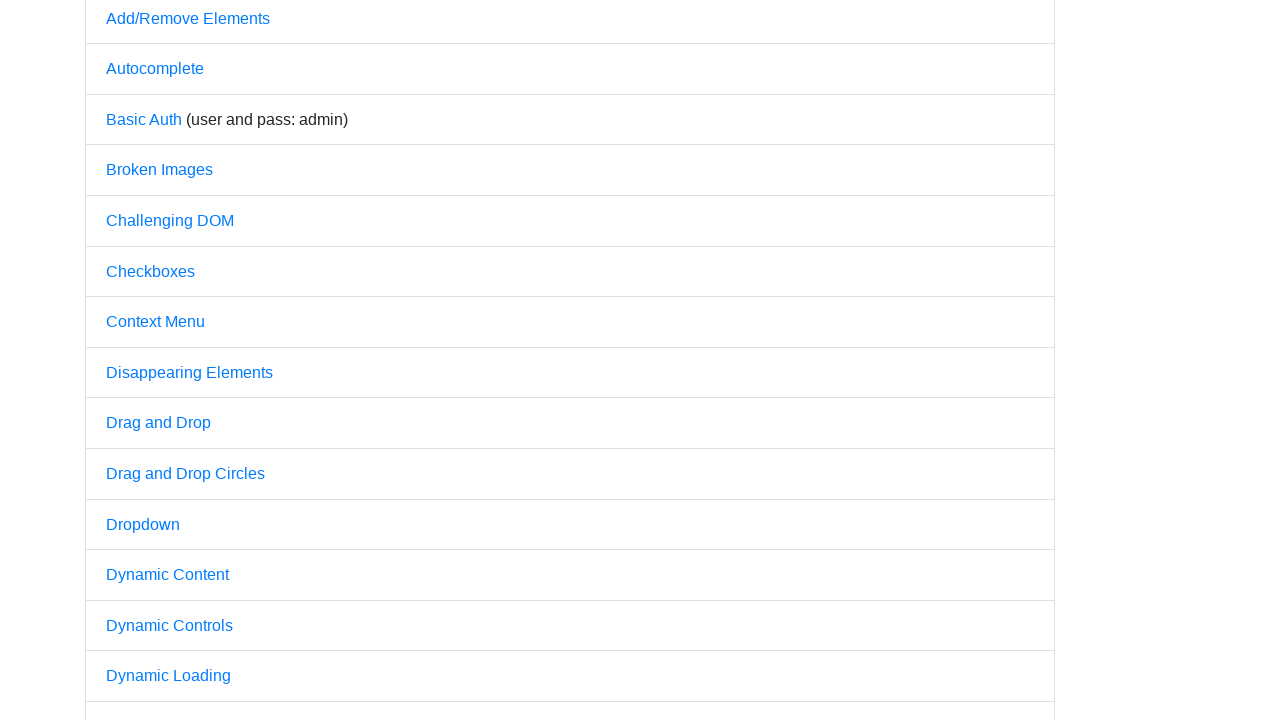

Scrolled down 250 pixels using JavaScript executor
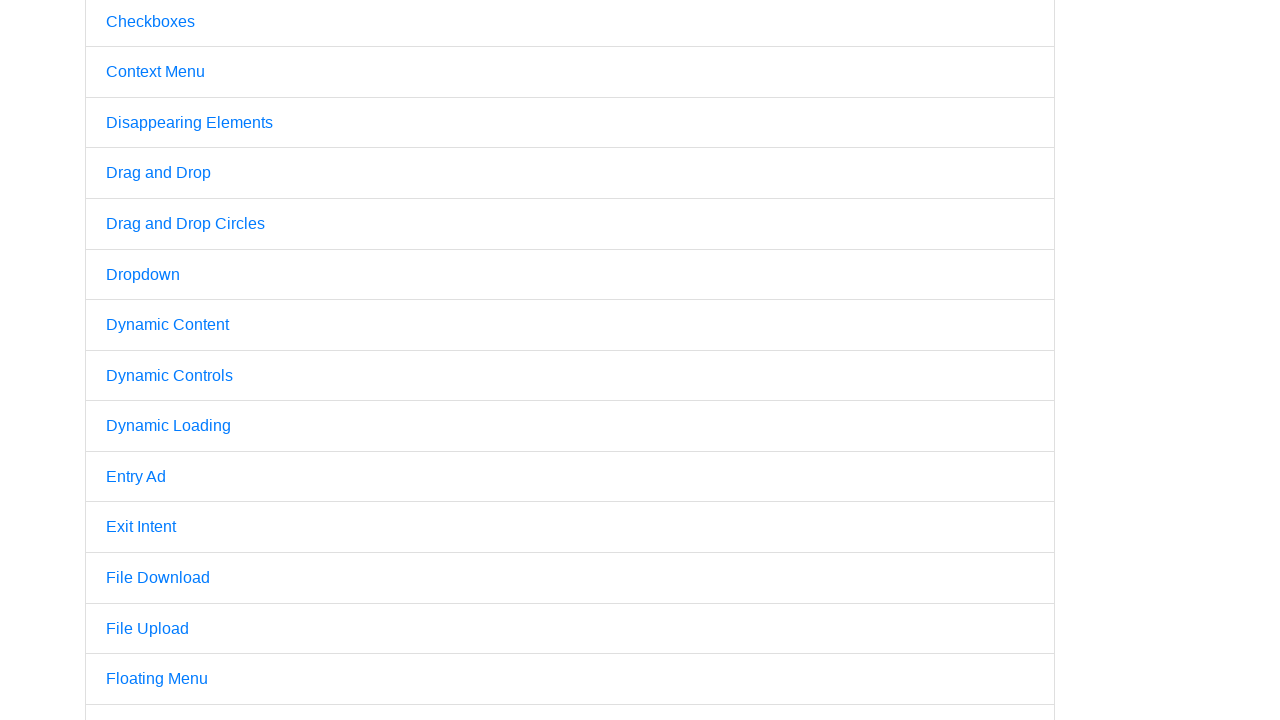

Waited 1 second after scrolling down
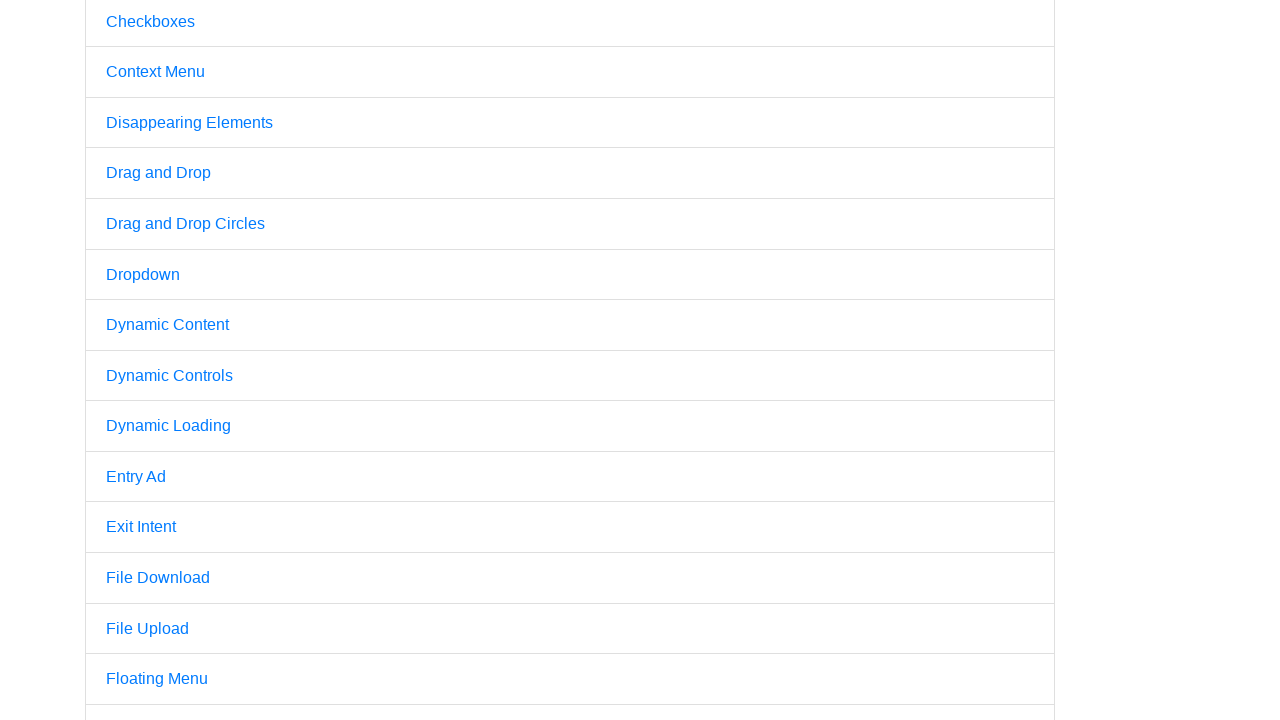

Scrolled down 250 pixels using JavaScript executor
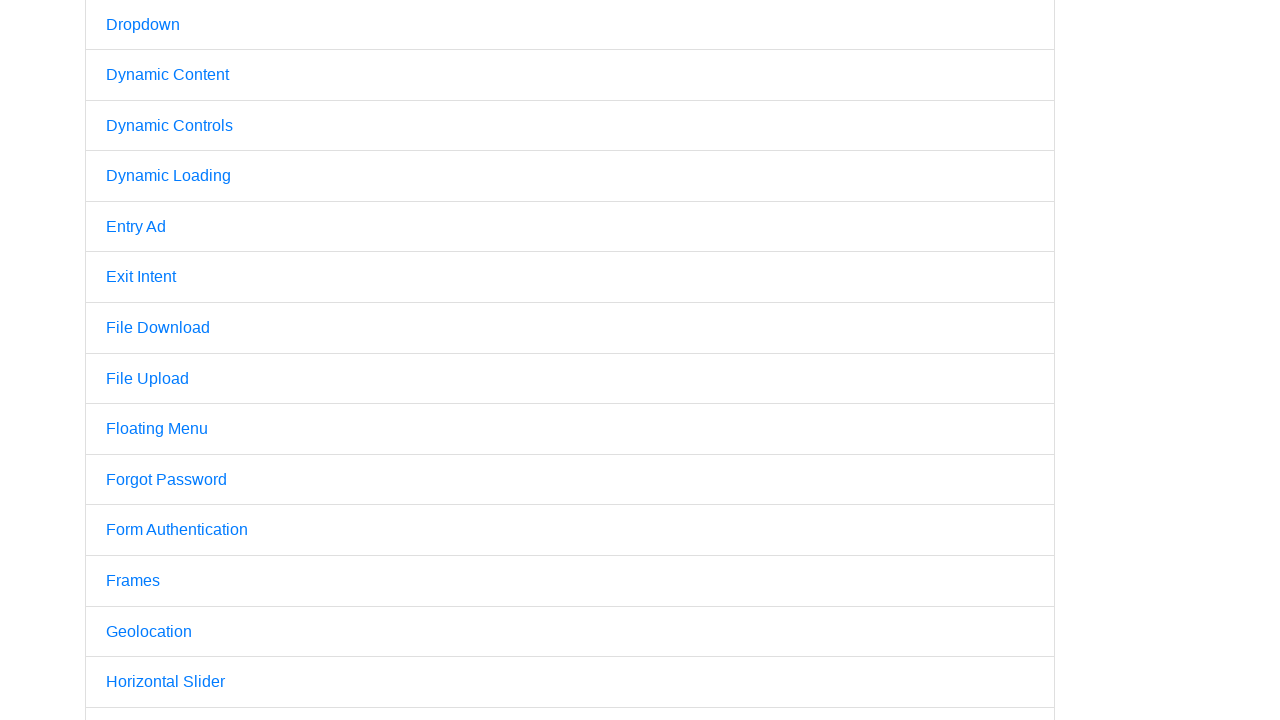

Waited 1 second after scrolling down
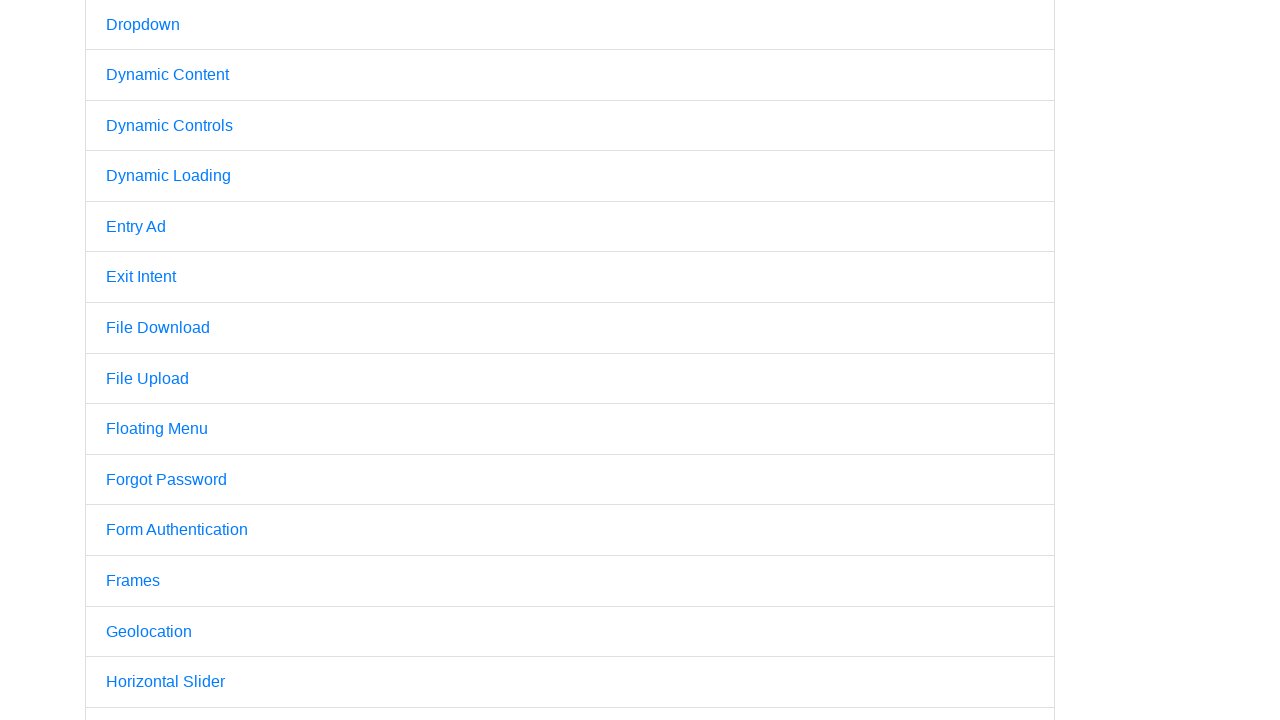

Scrolled down 250 pixels using JavaScript executor
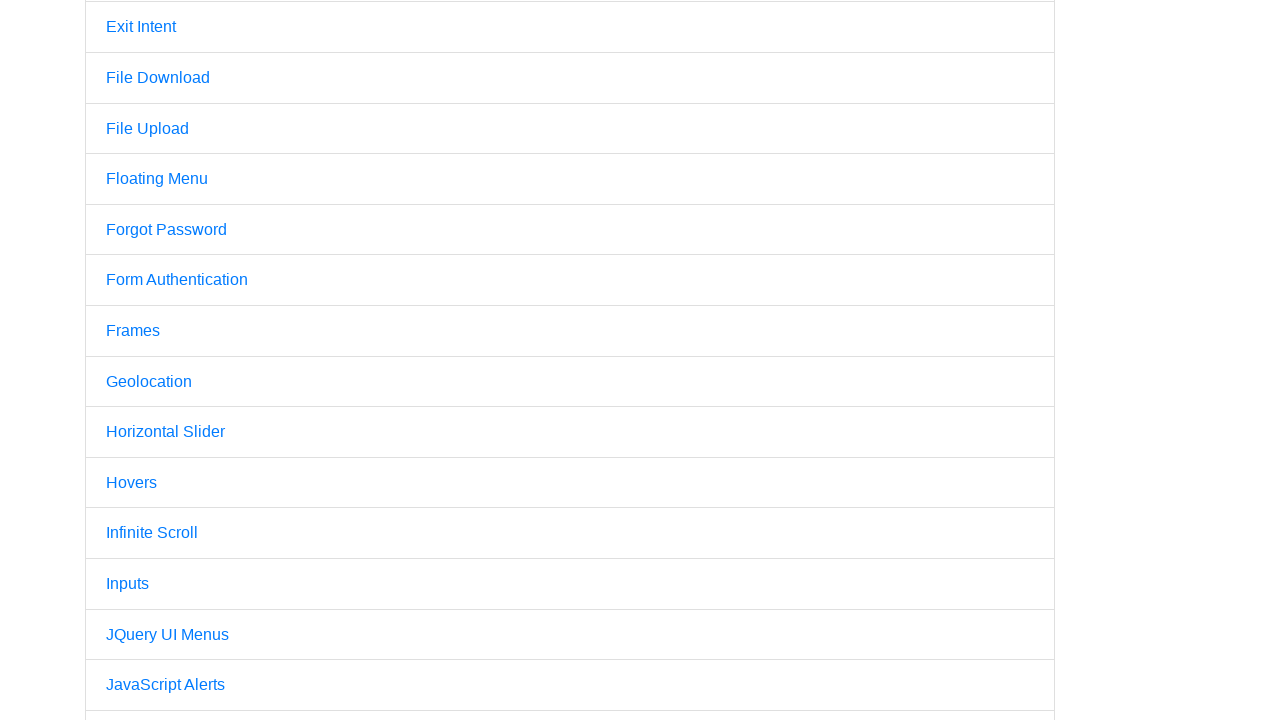

Waited 1 second after scrolling down
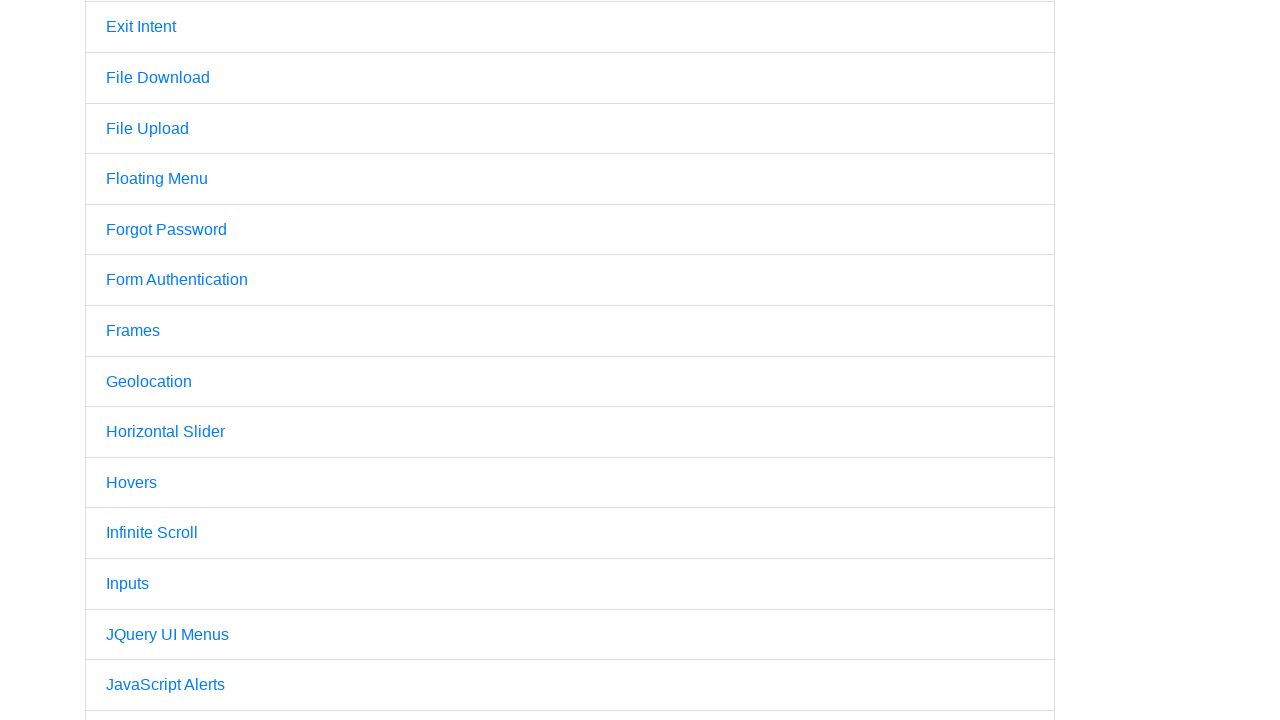

Scrolled down 250 pixels using JavaScript executor
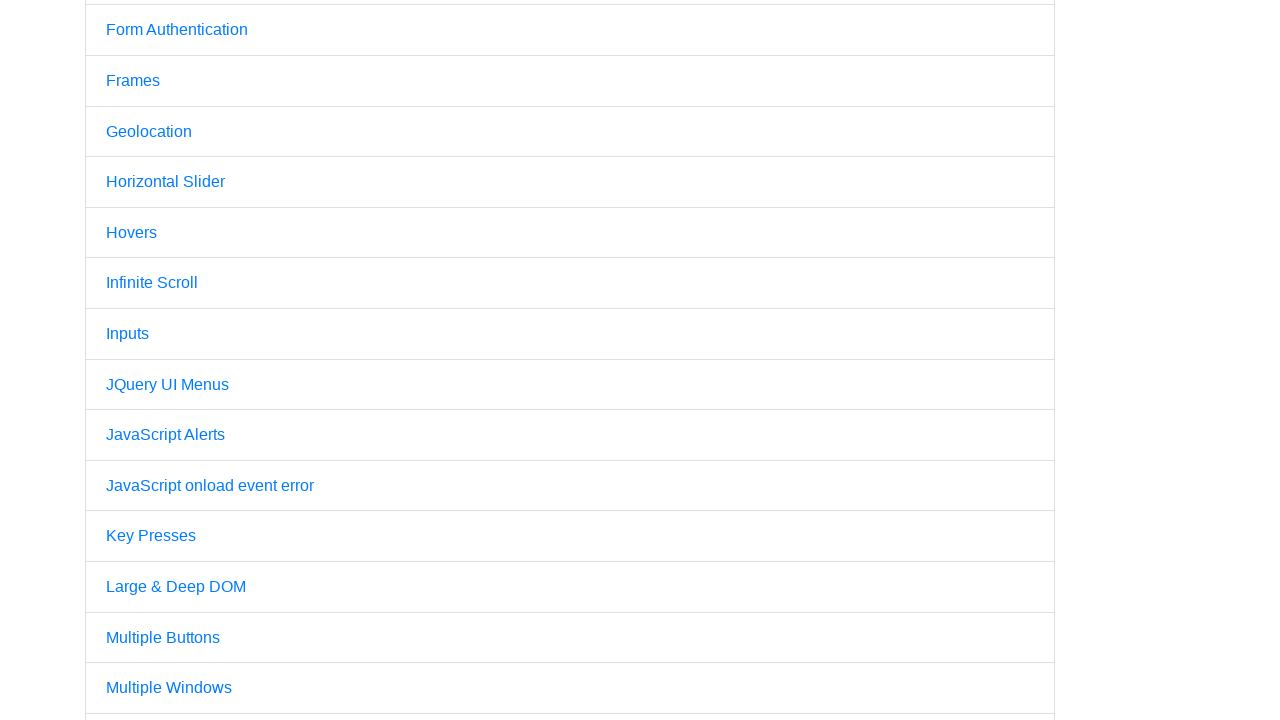

Waited 1 second after scrolling down
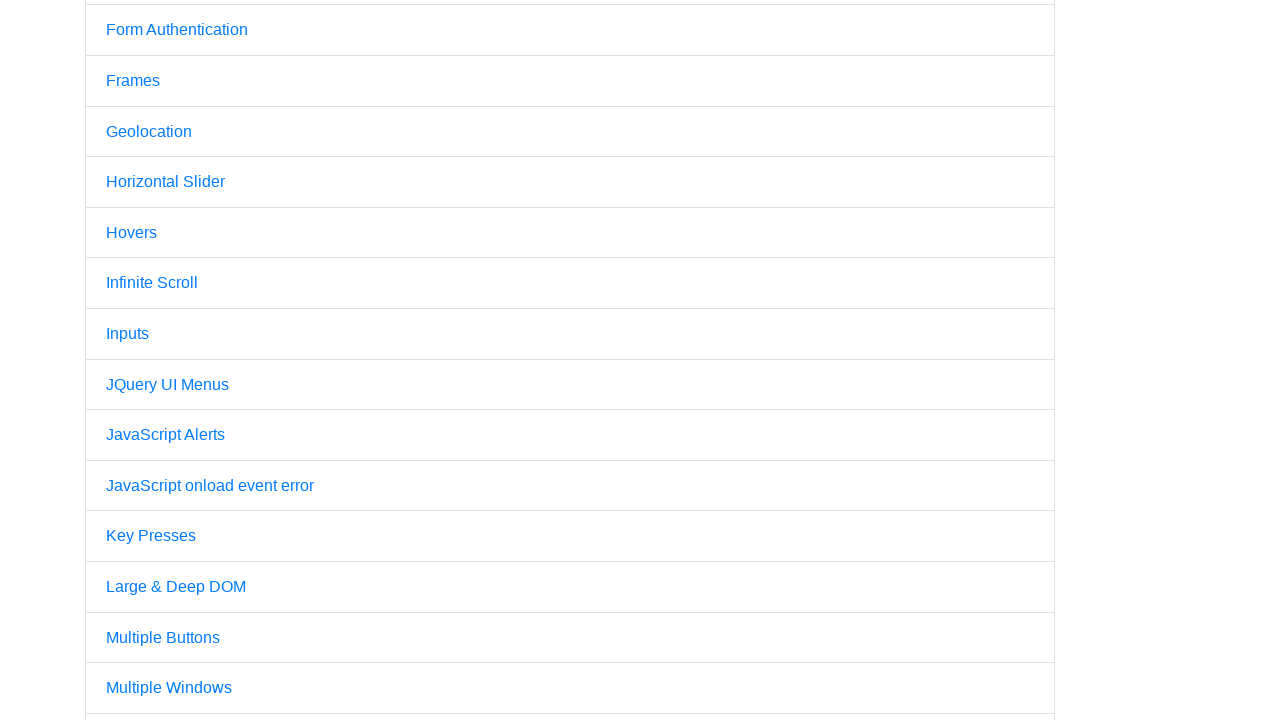

Scrolled down 250 pixels using JavaScript executor
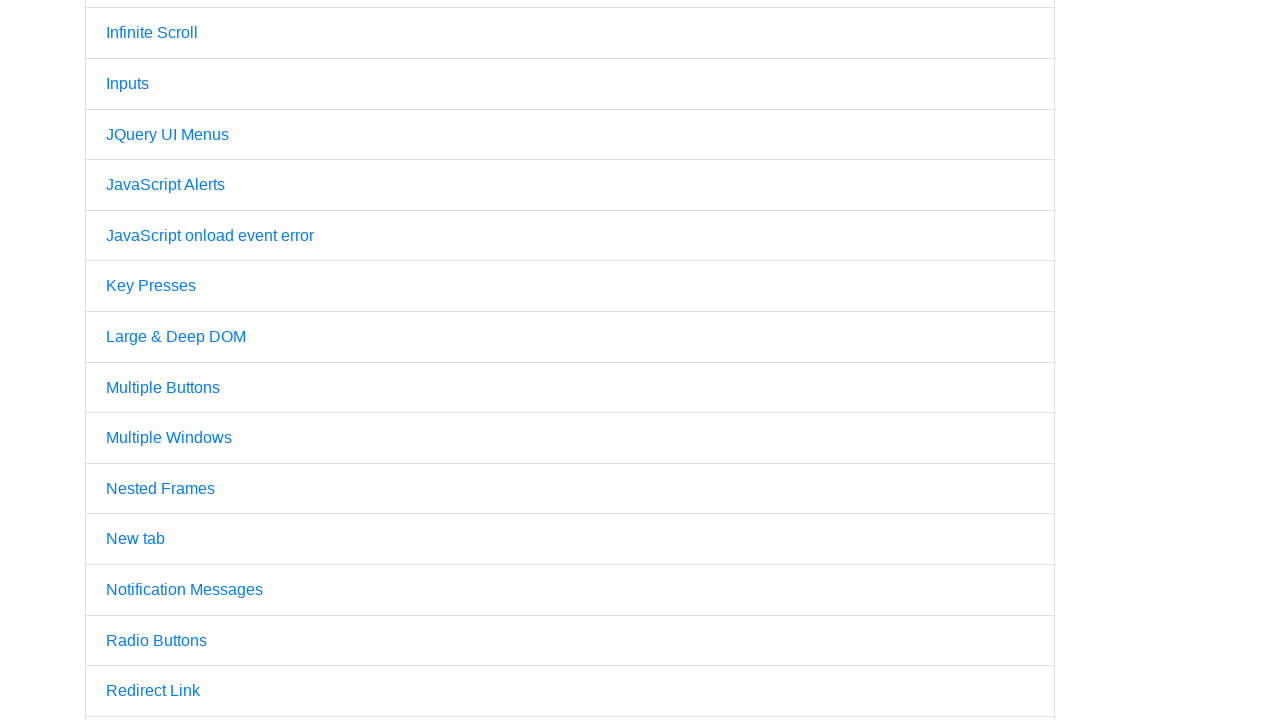

Waited 1 second after scrolling down
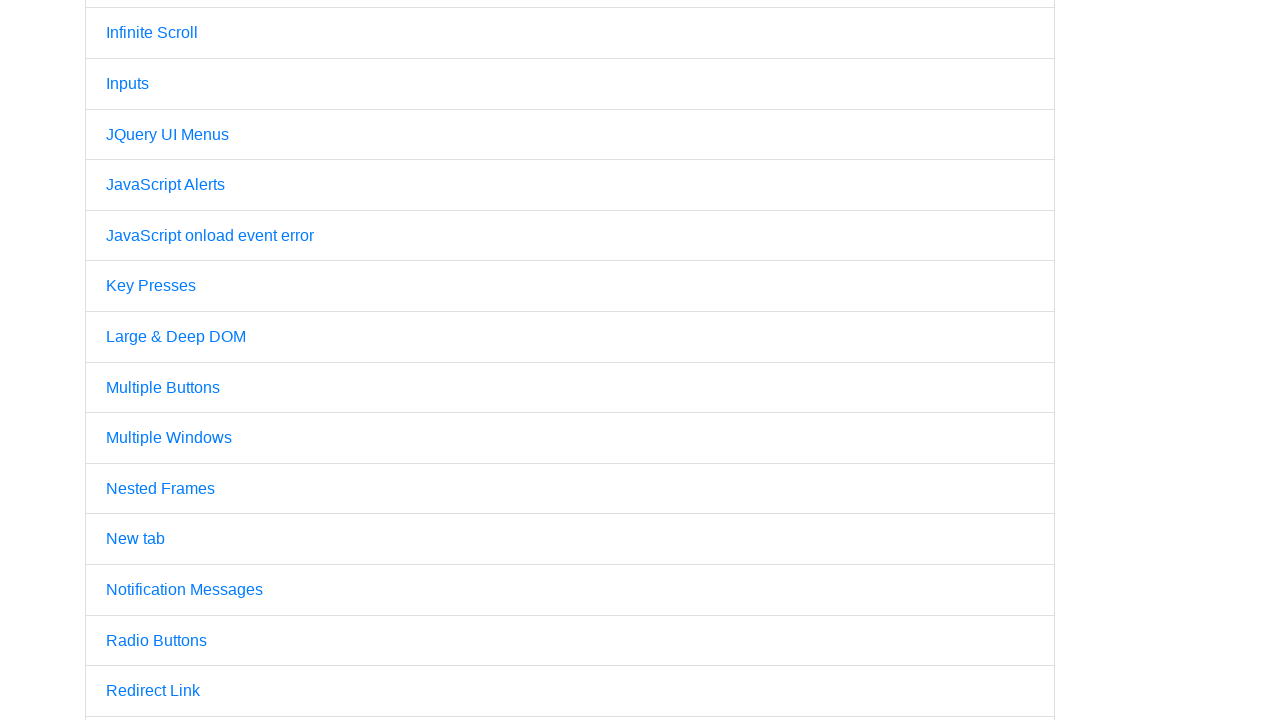

Scrolled down 250 pixels using JavaScript executor
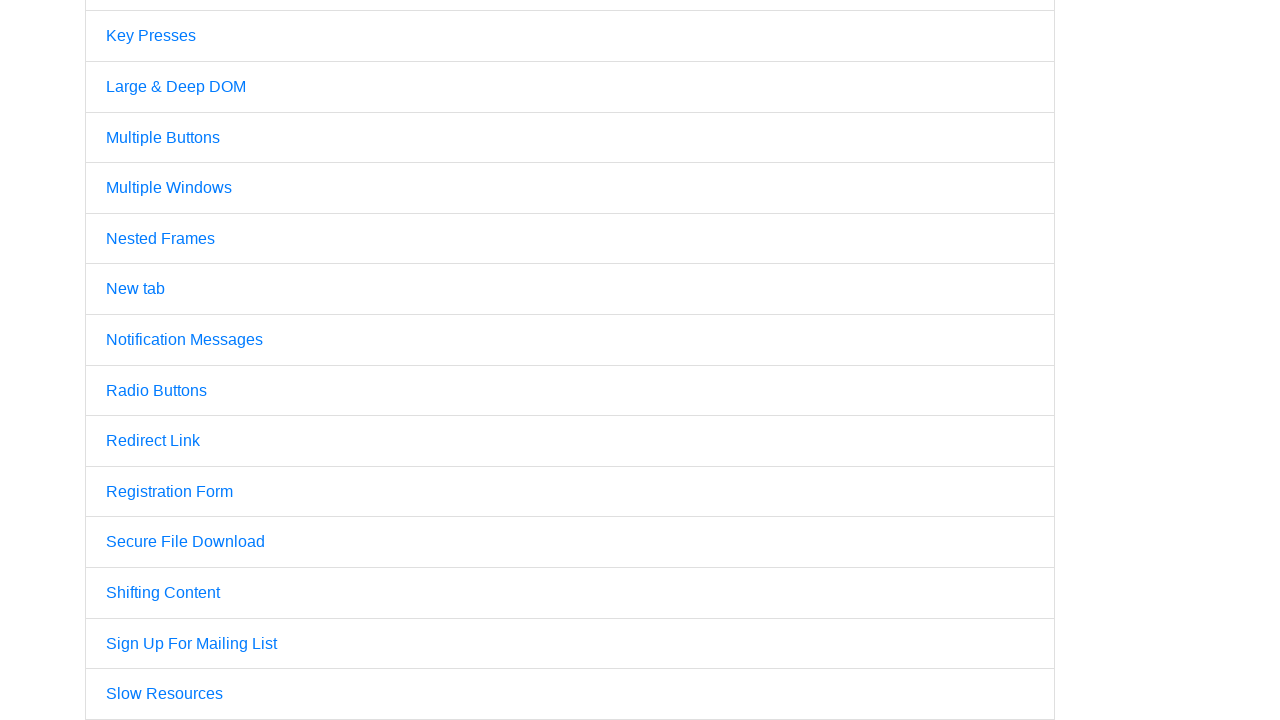

Waited 1 second after scrolling down
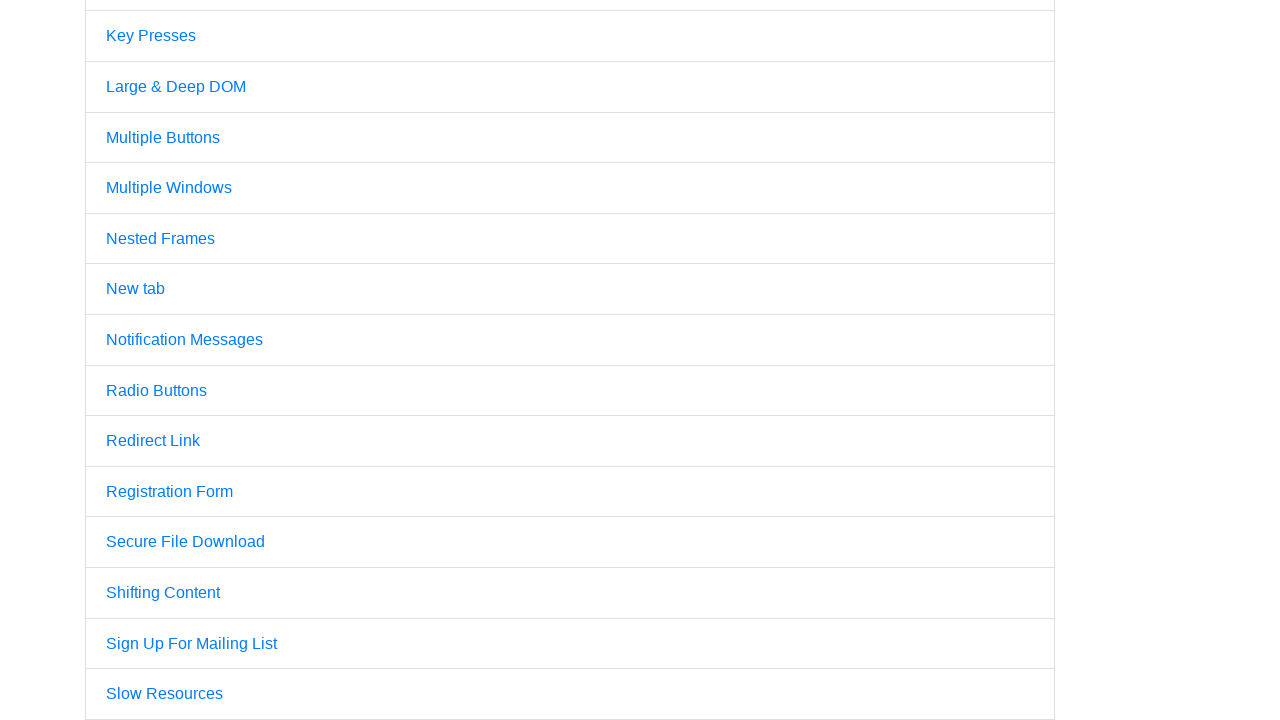

Scrolled down 250 pixels using JavaScript executor
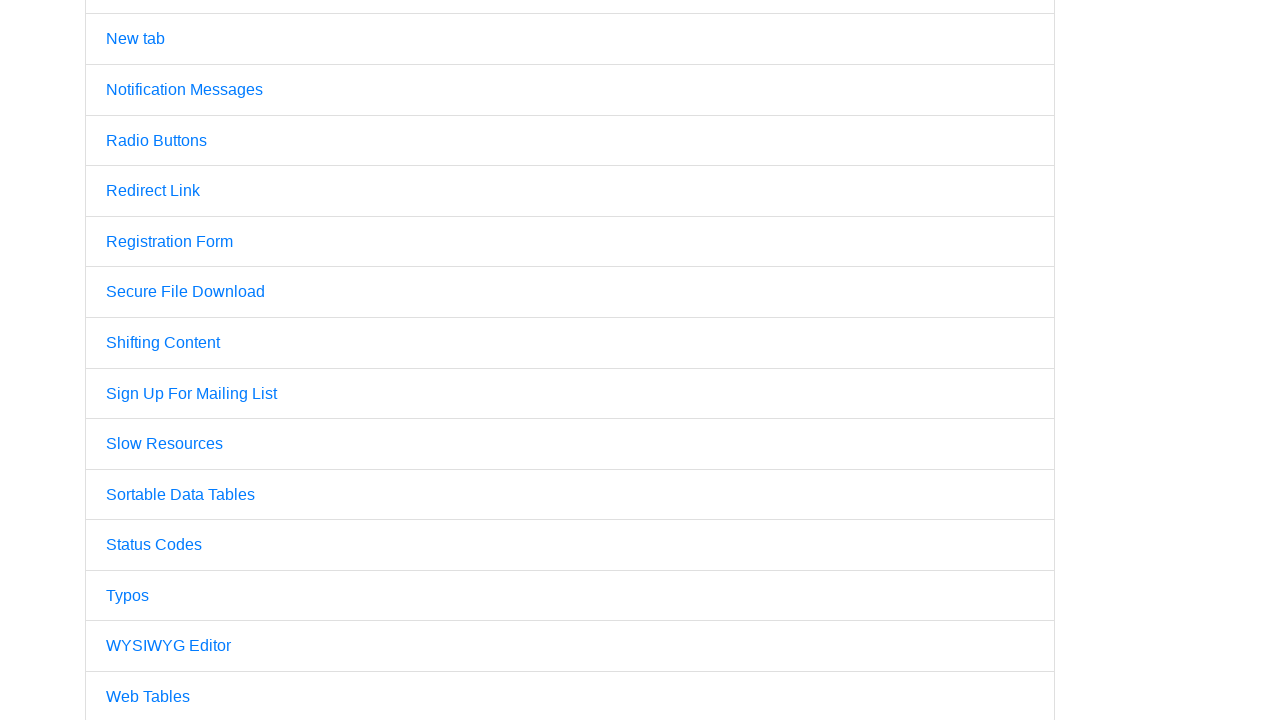

Waited 1 second after scrolling down
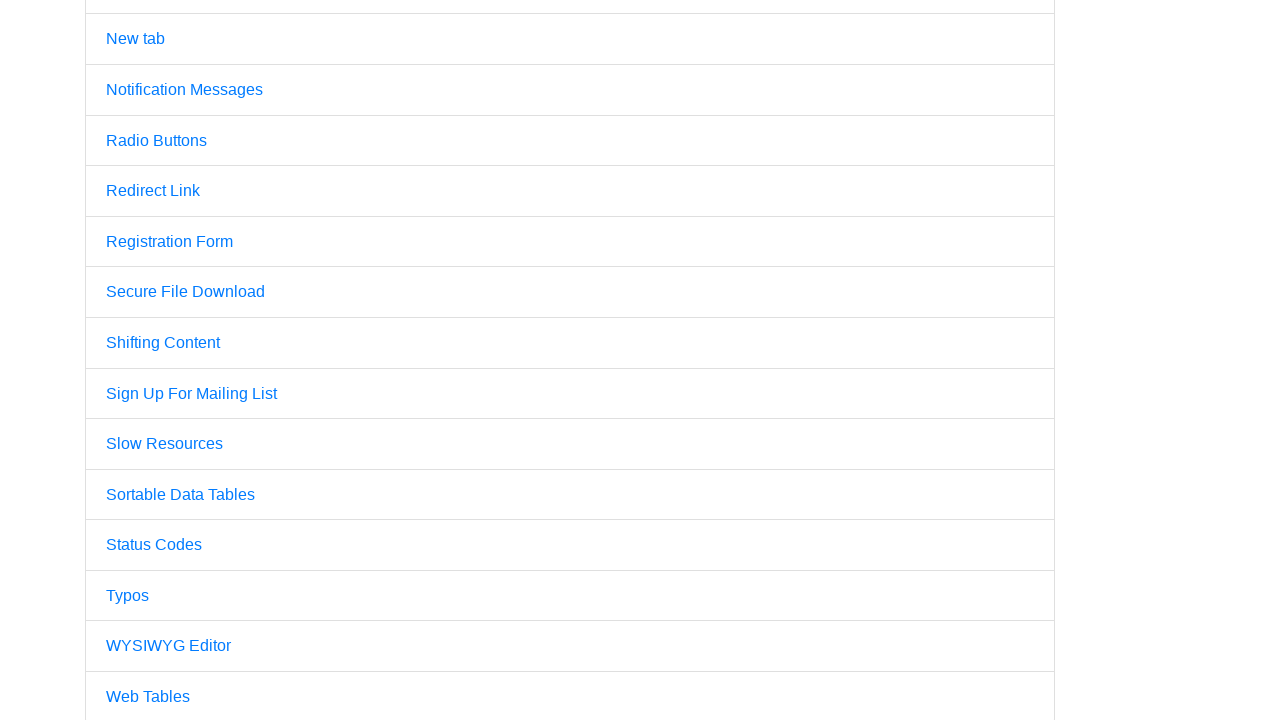

Scrolled down 250 pixels using JavaScript executor
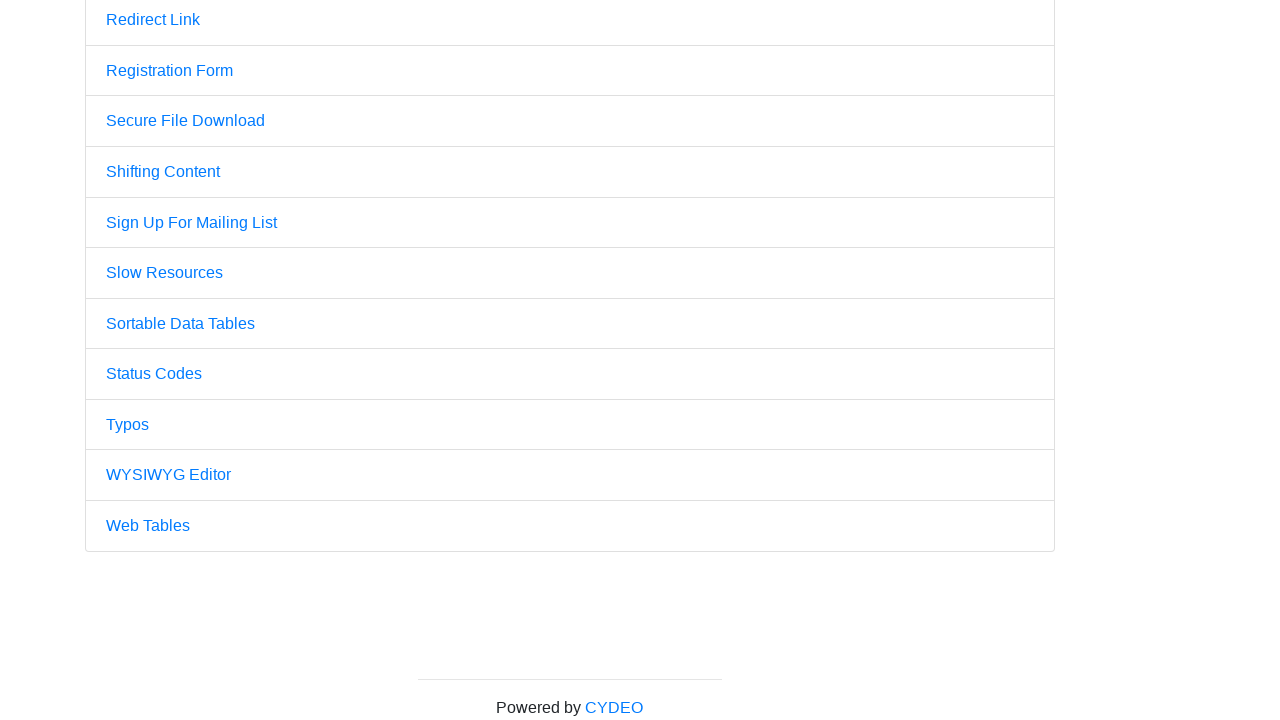

Waited 1 second after scrolling down
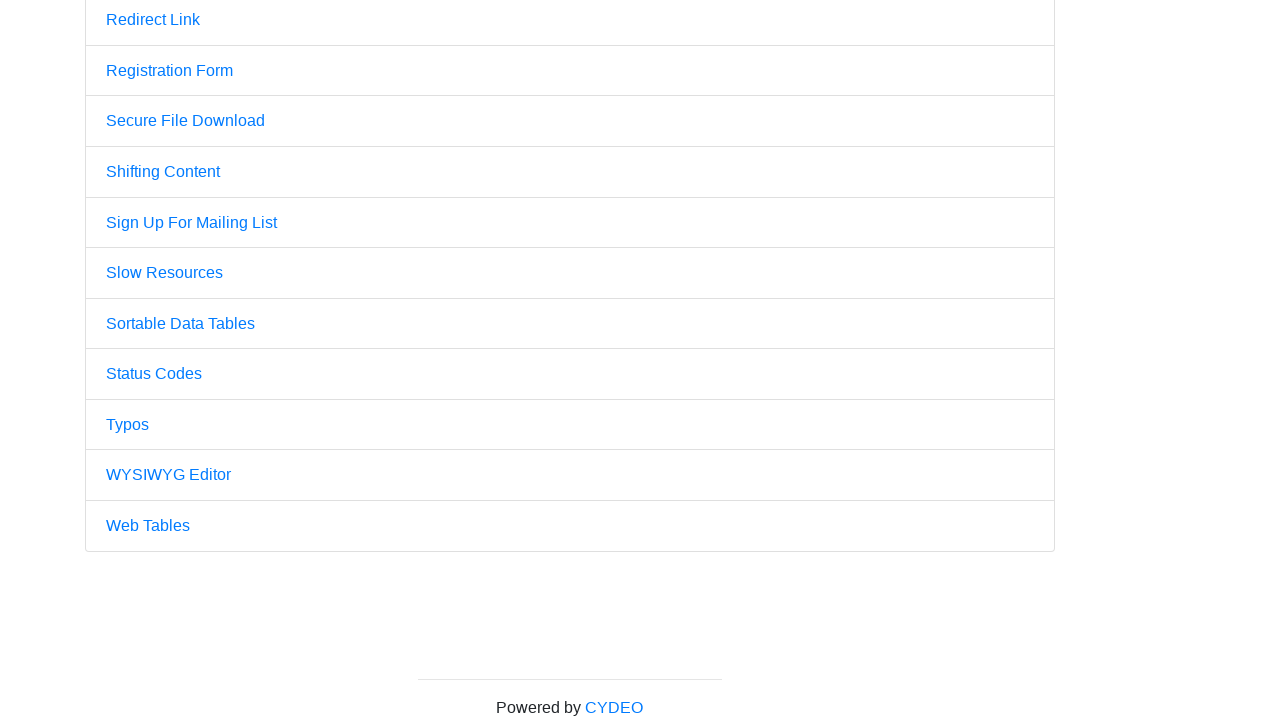

Scrolled down 250 pixels using JavaScript executor
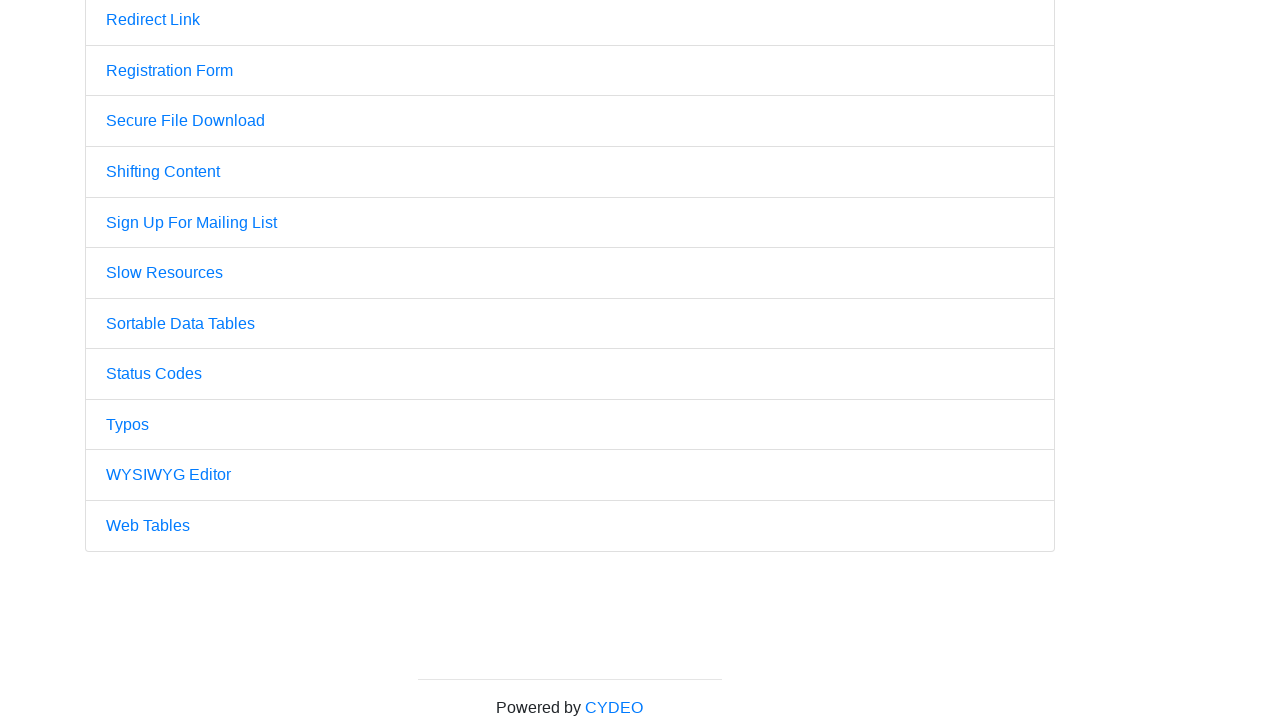

Waited 1 second after scrolling down
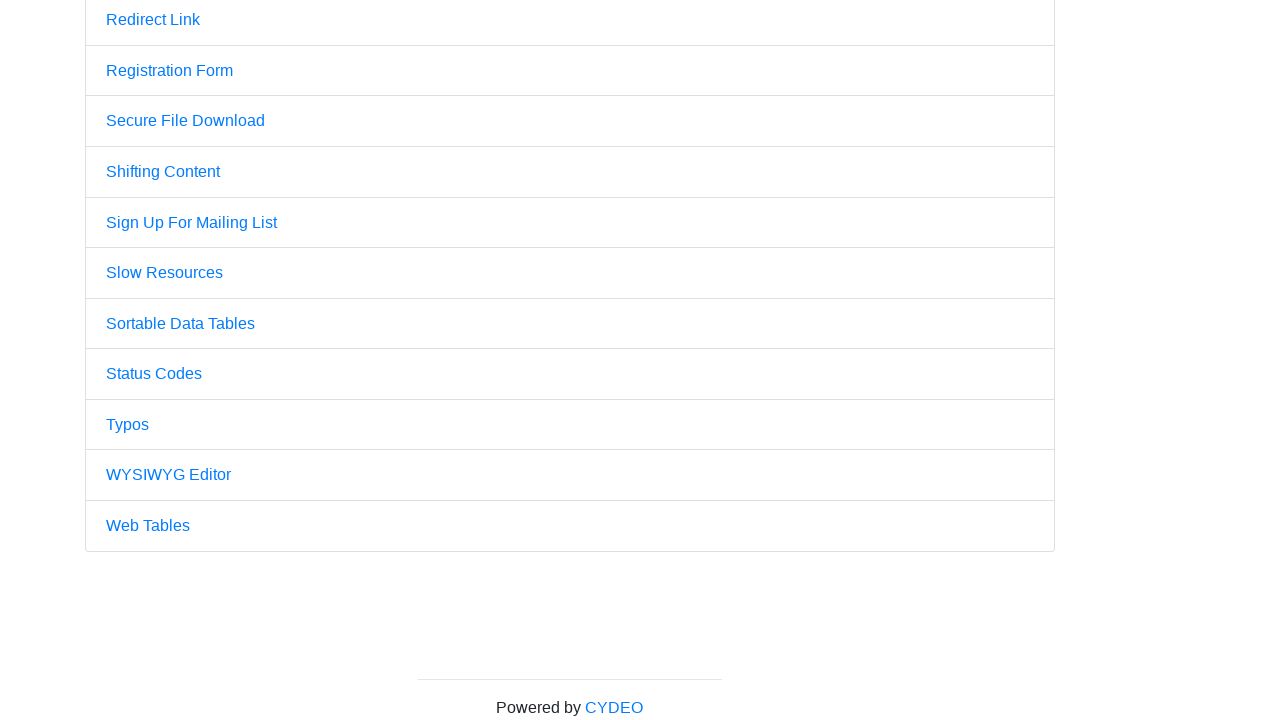

Scrolled up 250 pixels using JavaScript executor
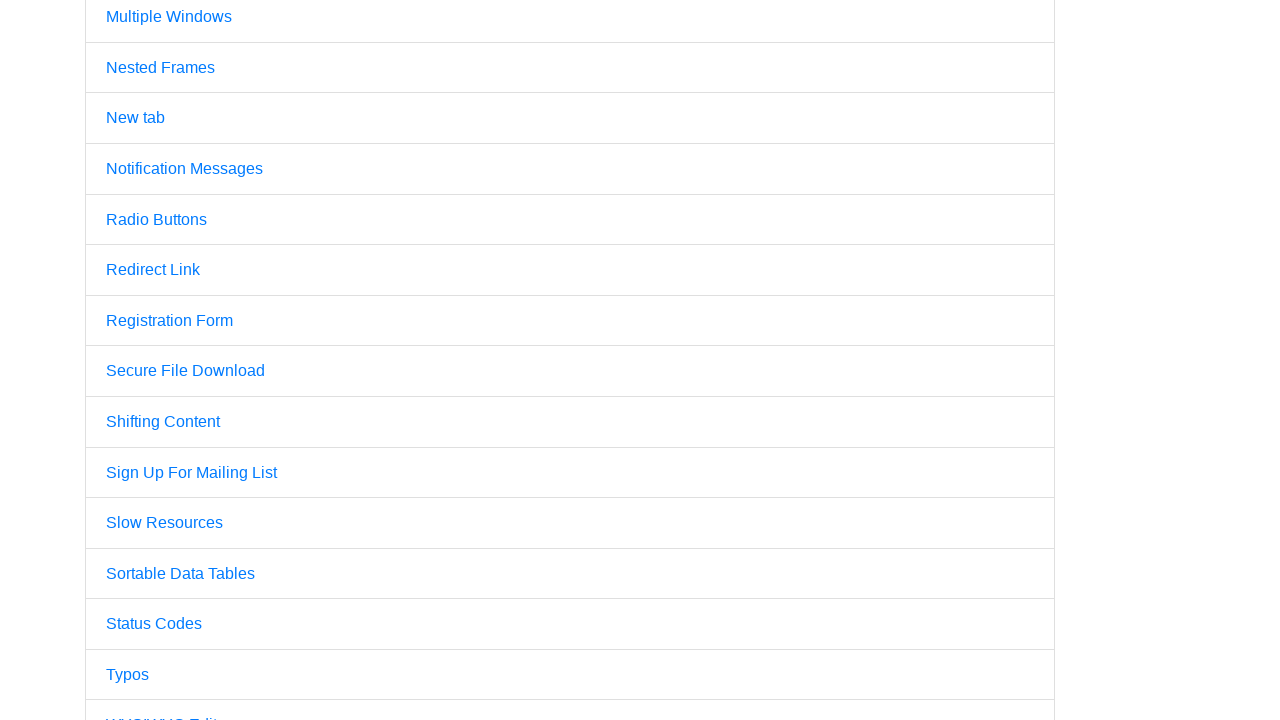

Waited 1 second after scrolling up
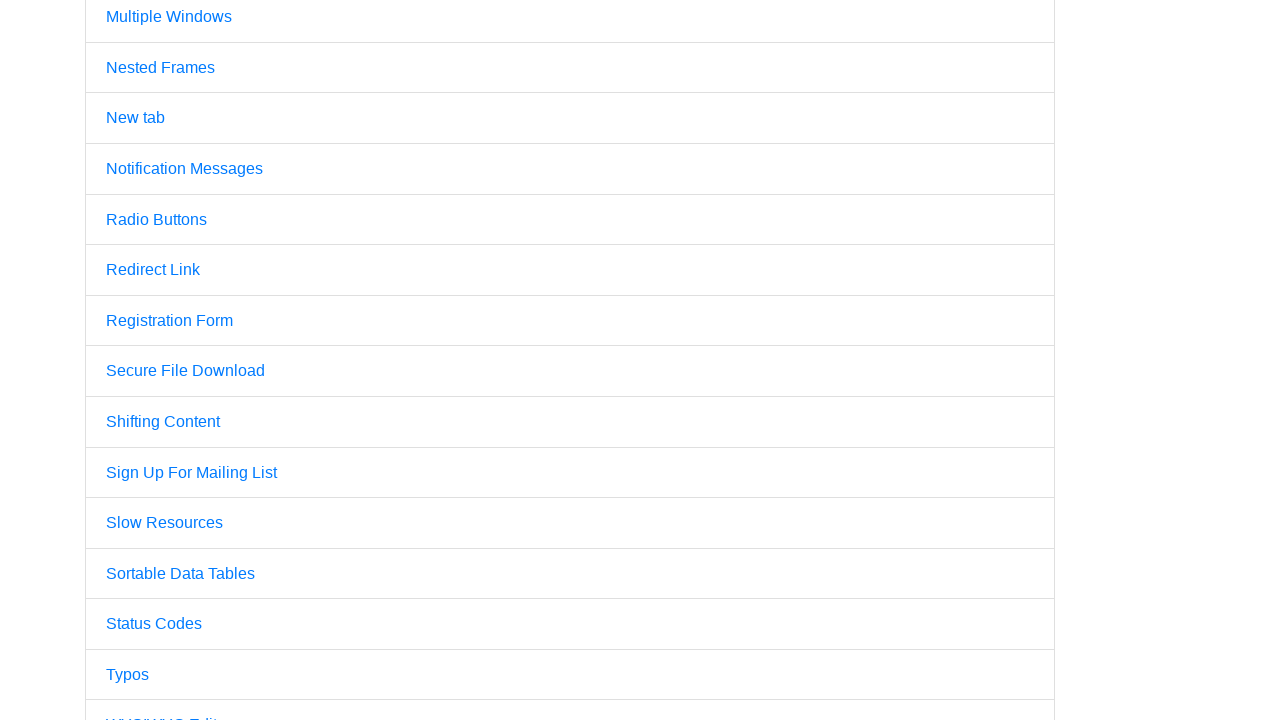

Scrolled up 250 pixels using JavaScript executor
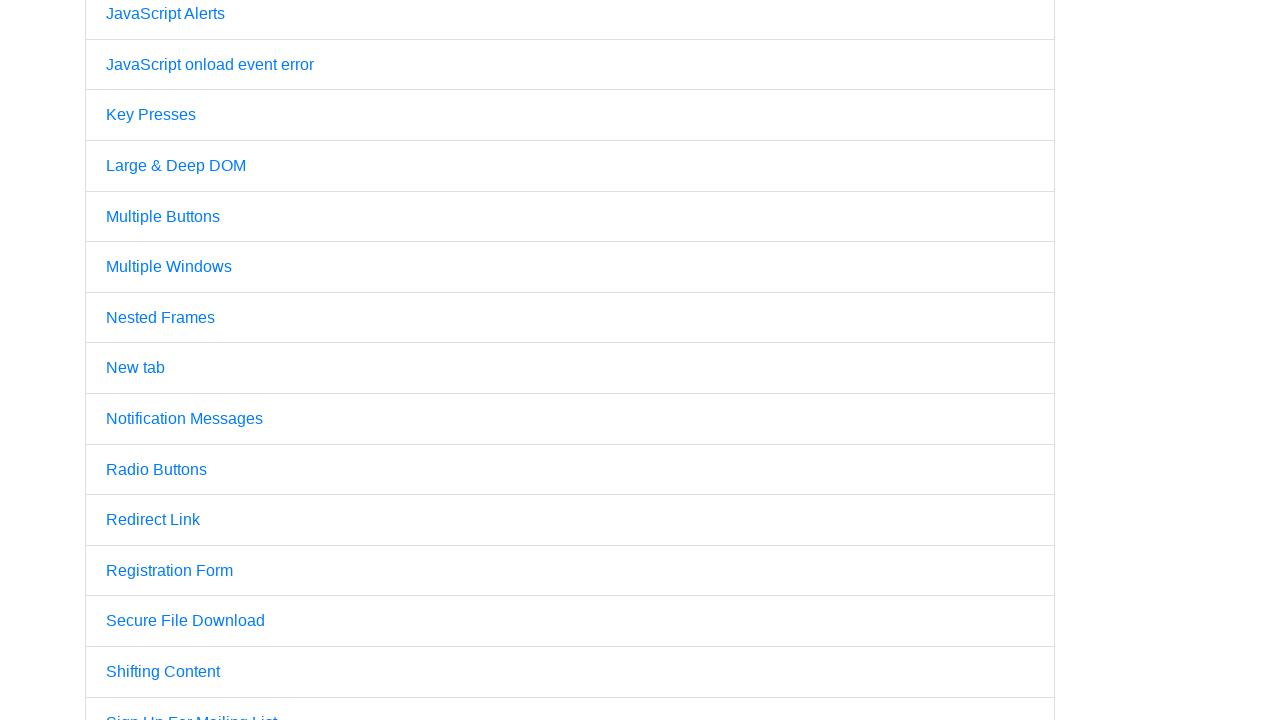

Waited 1 second after scrolling up
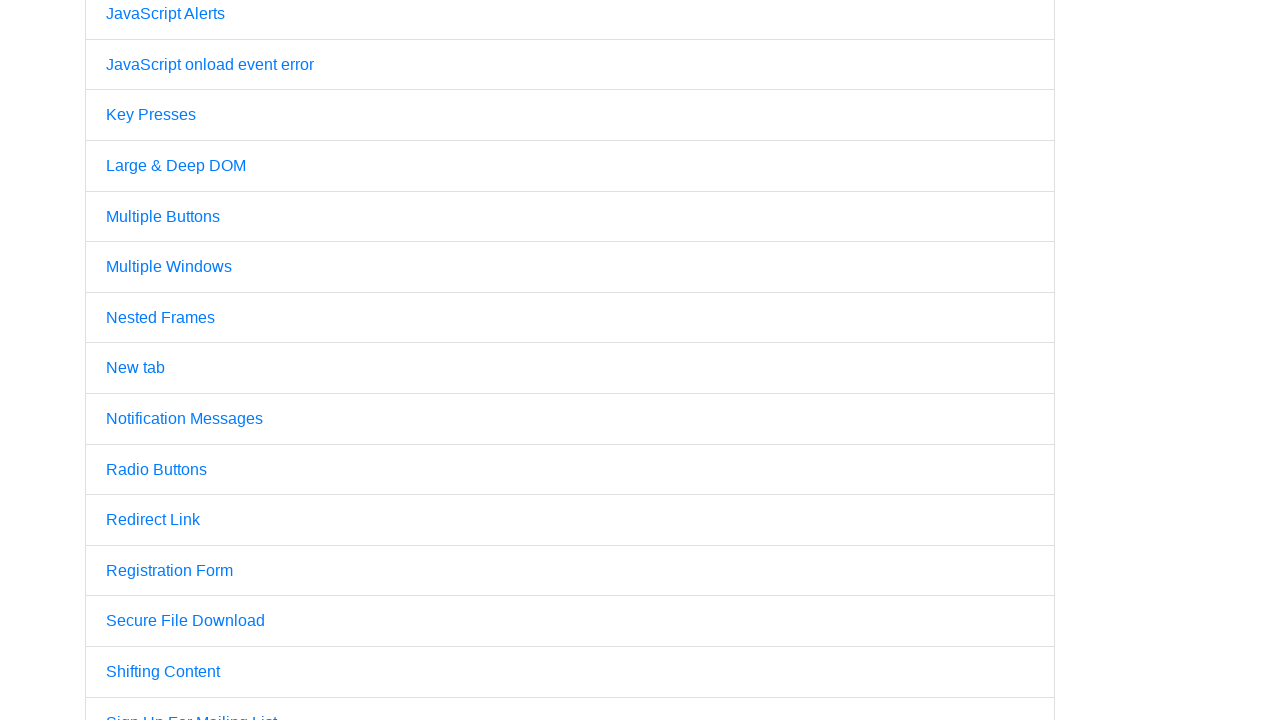

Scrolled up 250 pixels using JavaScript executor
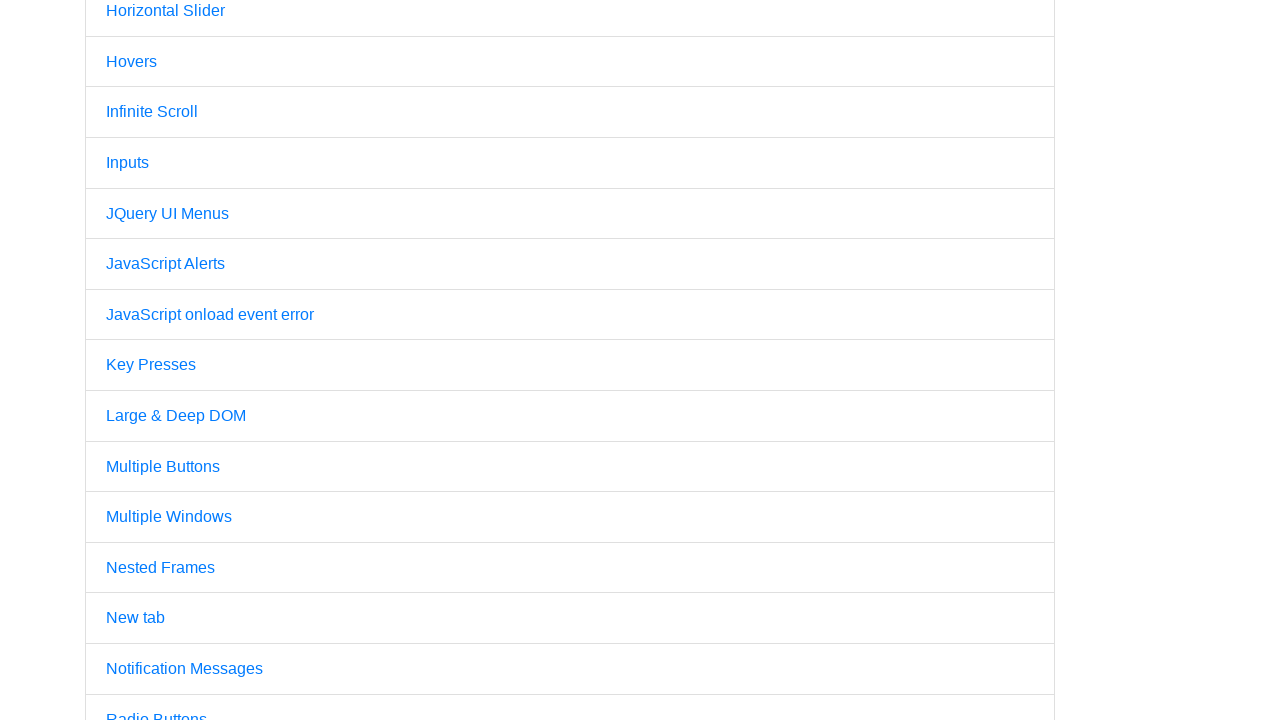

Waited 1 second after scrolling up
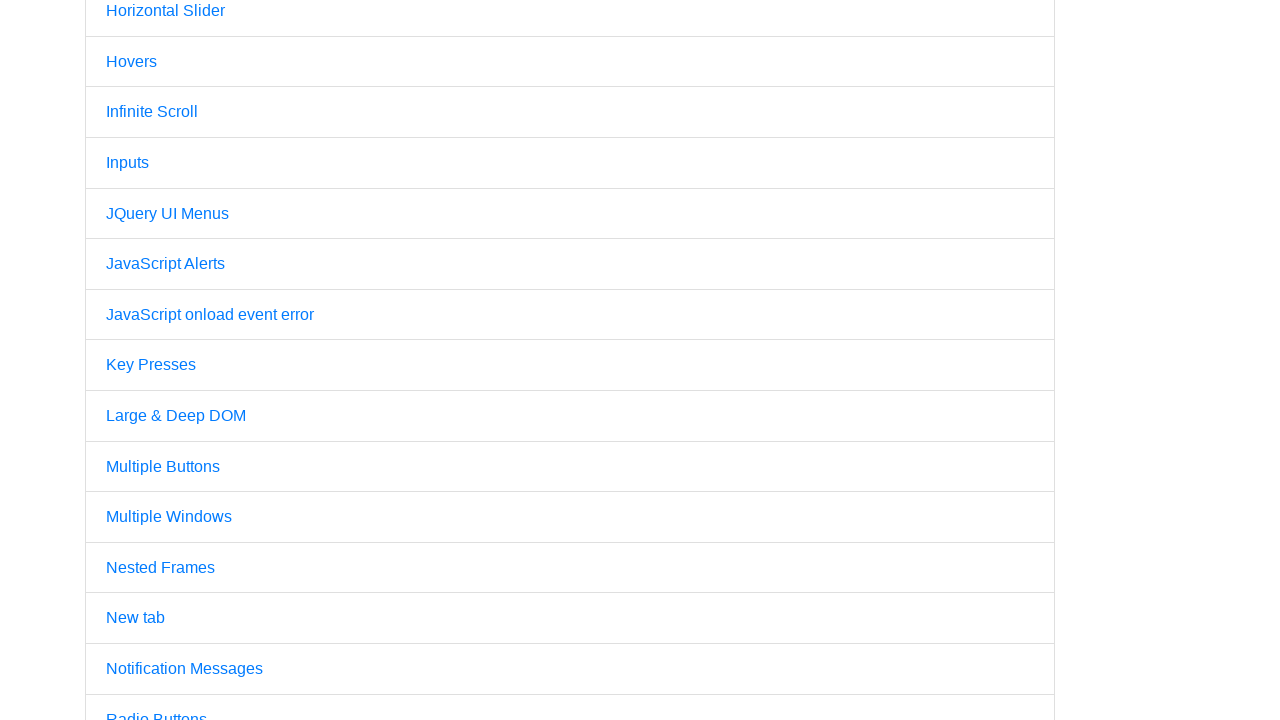

Scrolled up 250 pixels using JavaScript executor
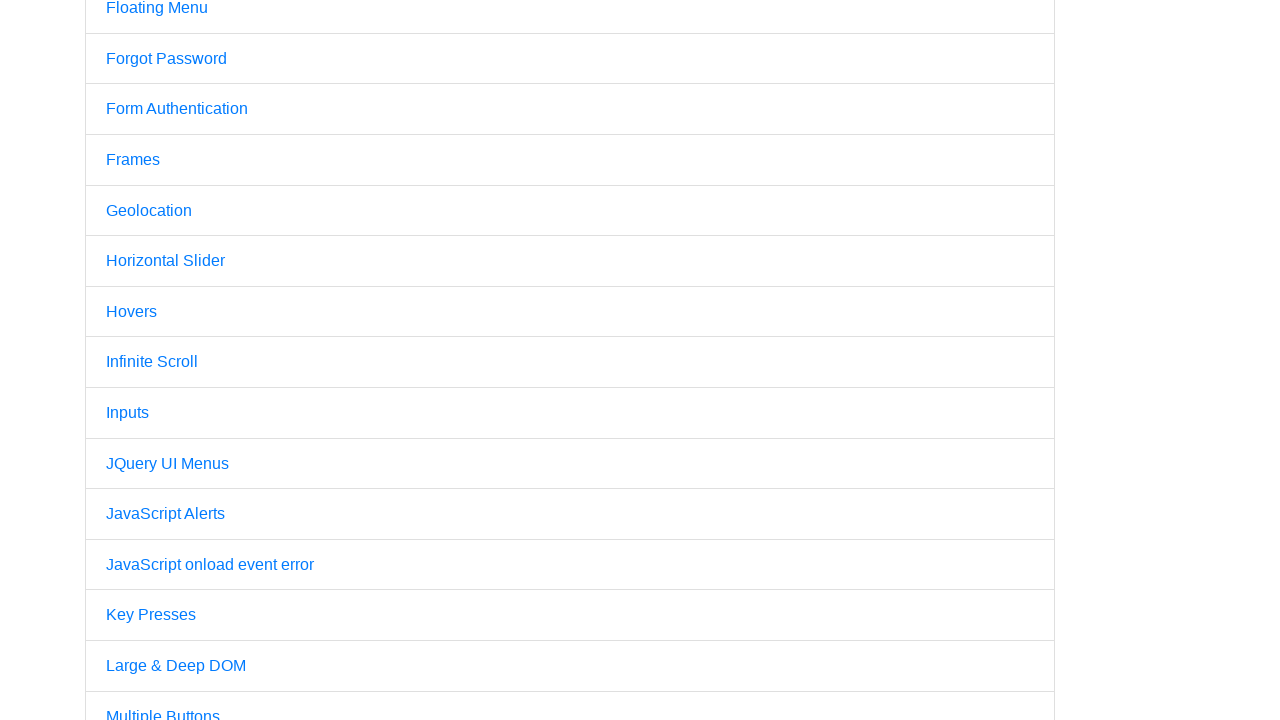

Waited 1 second after scrolling up
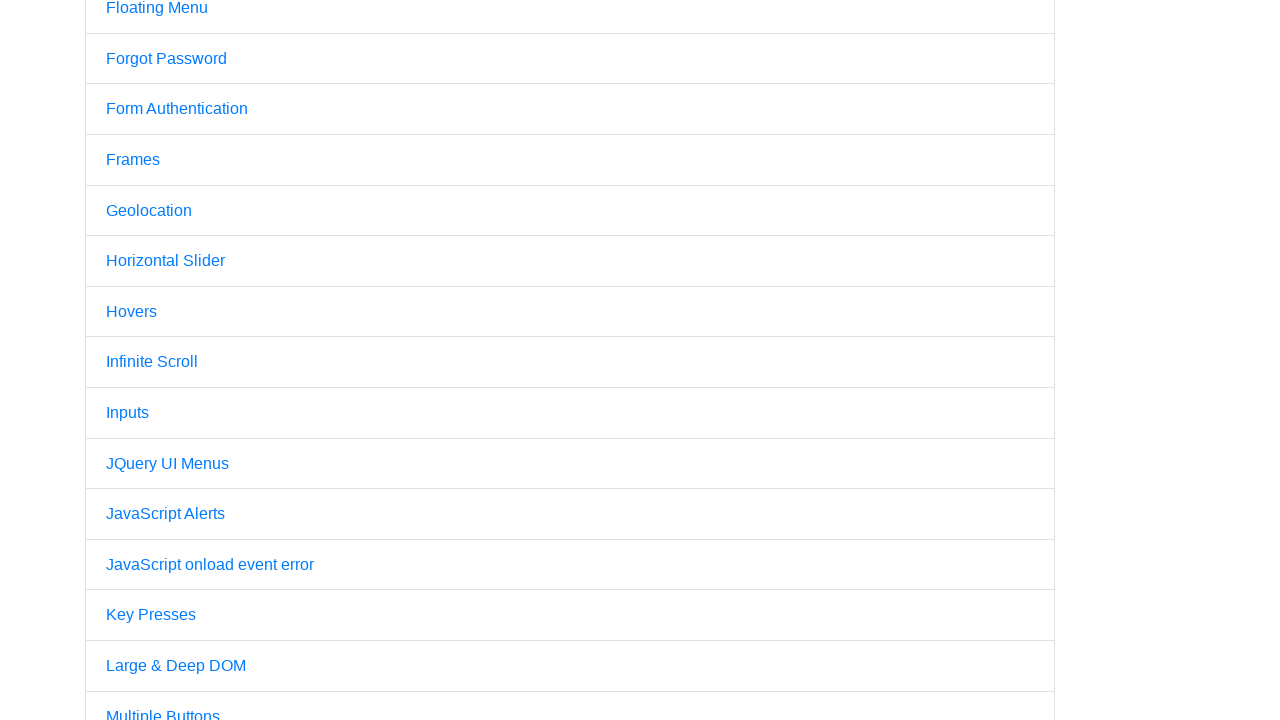

Scrolled up 250 pixels using JavaScript executor
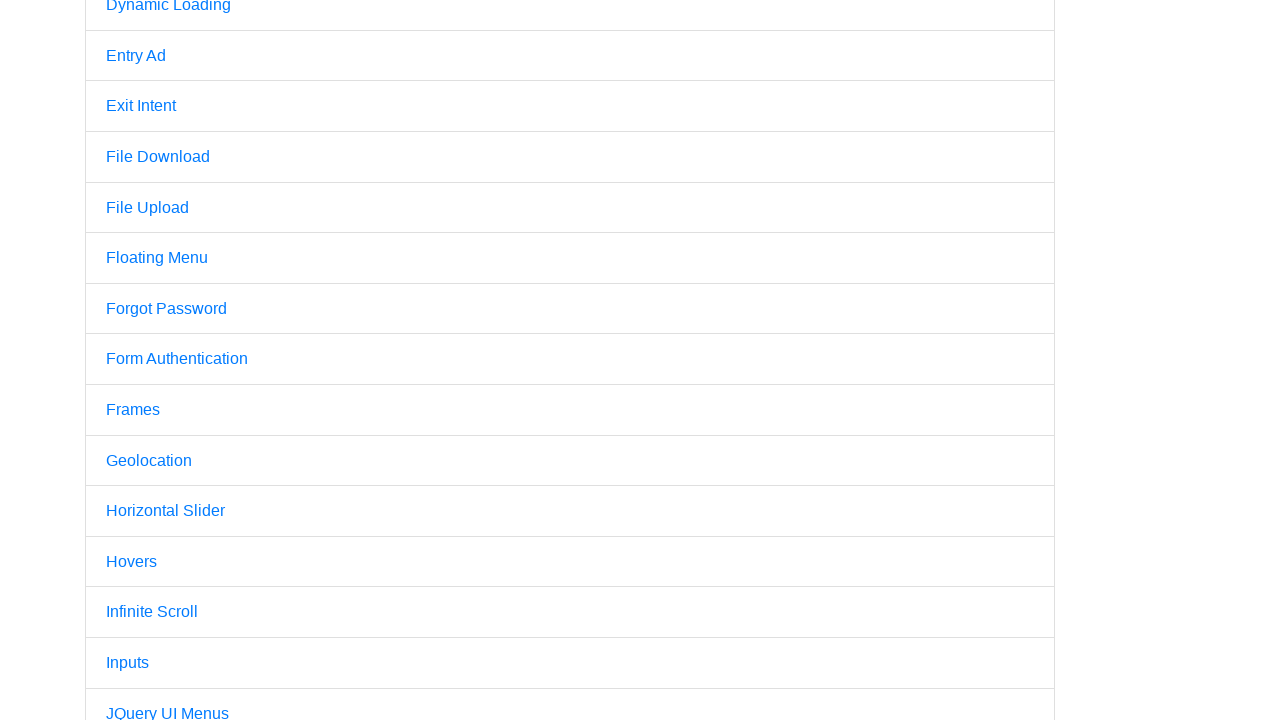

Waited 1 second after scrolling up
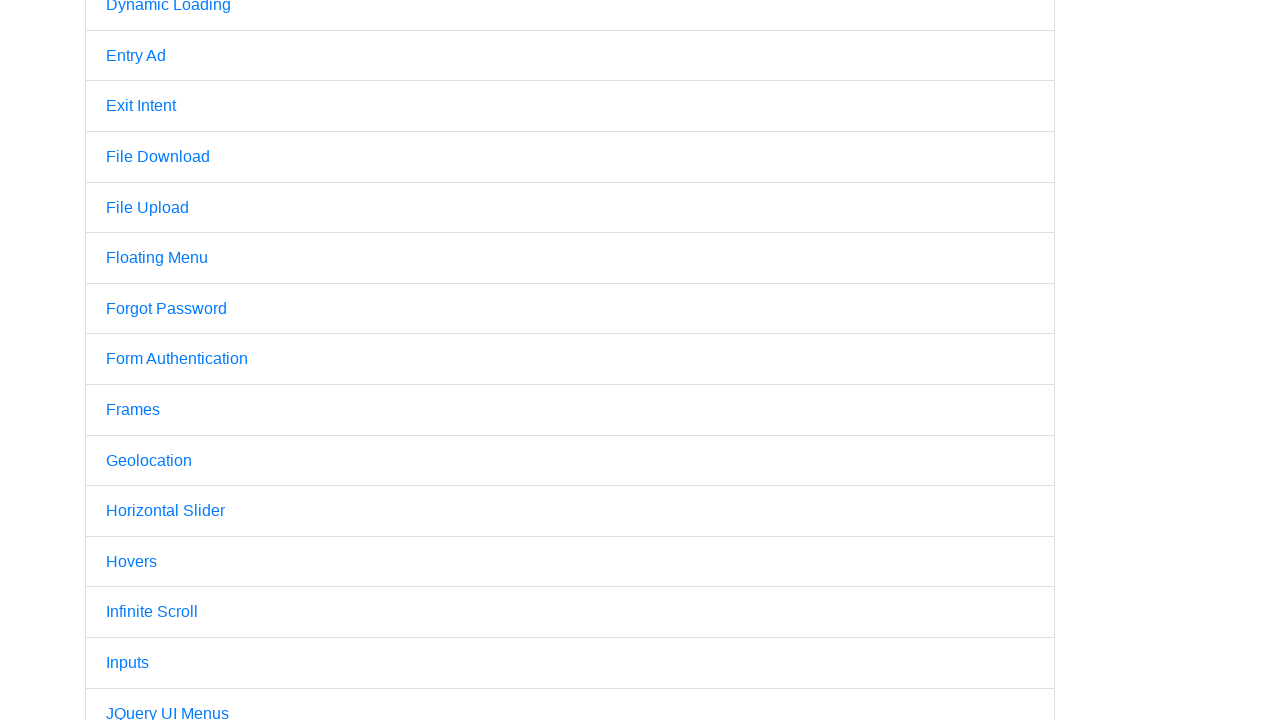

Scrolled up 250 pixels using JavaScript executor
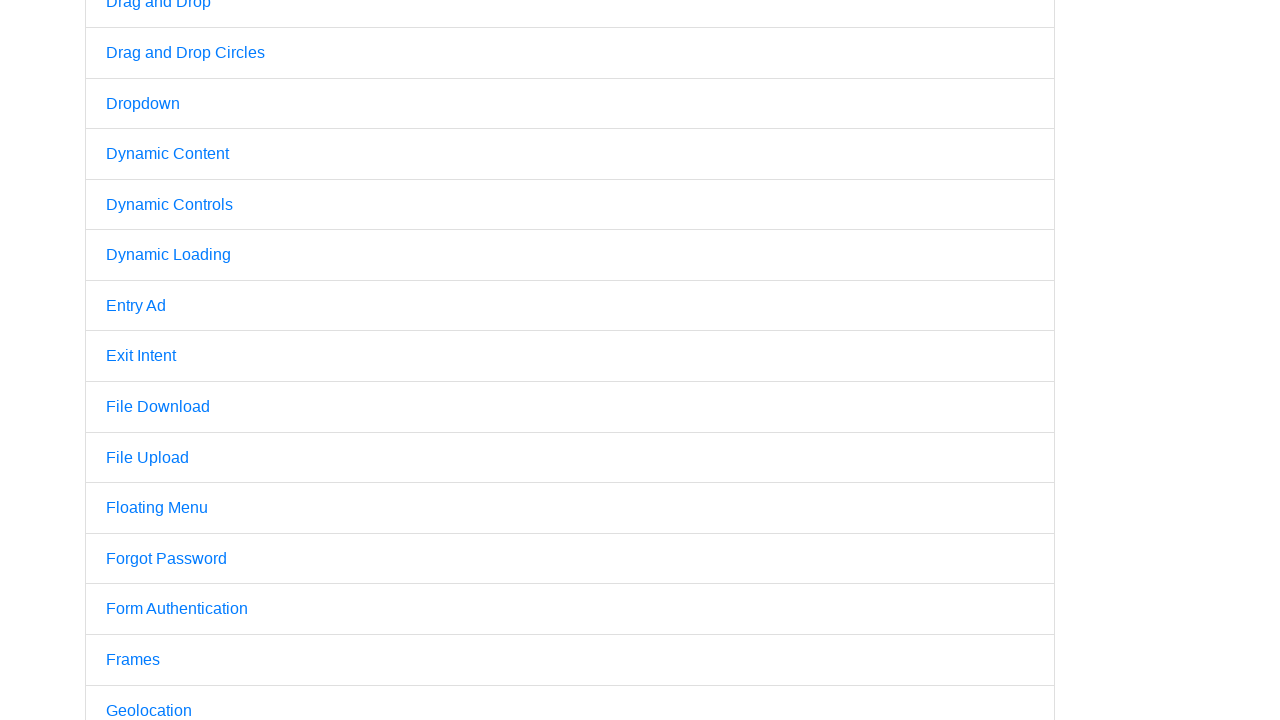

Waited 1 second after scrolling up
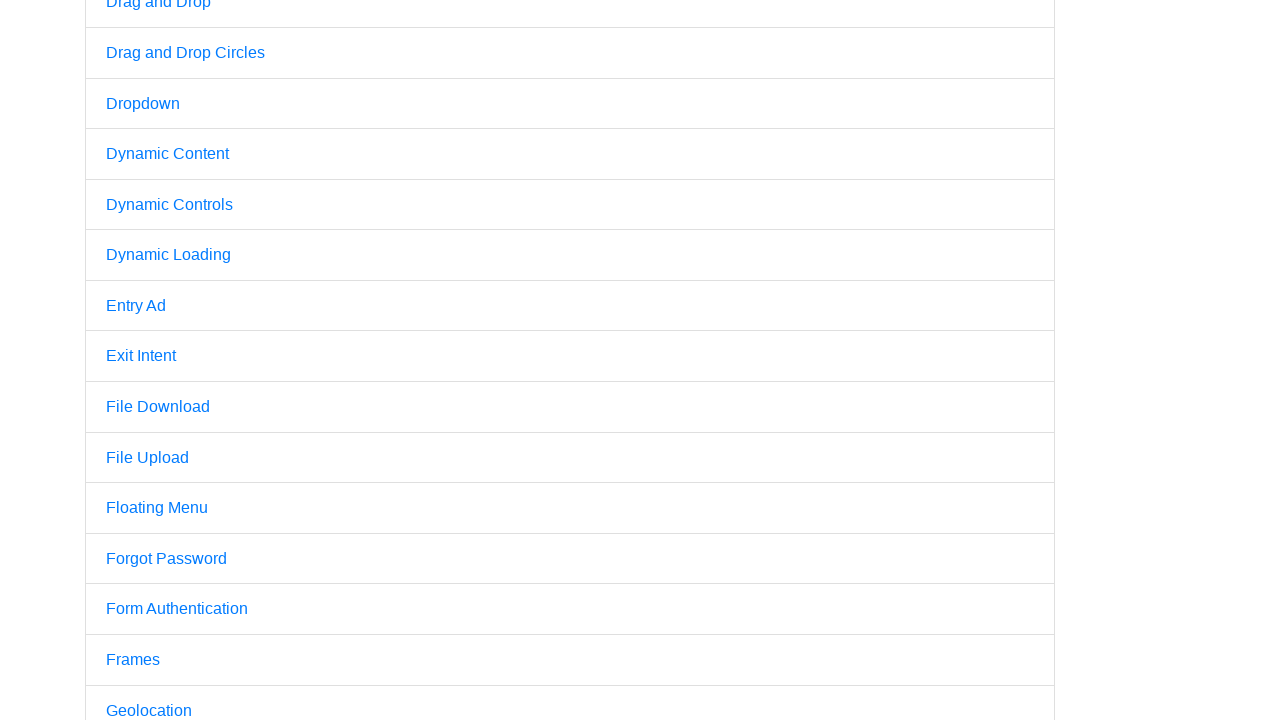

Scrolled up 250 pixels using JavaScript executor
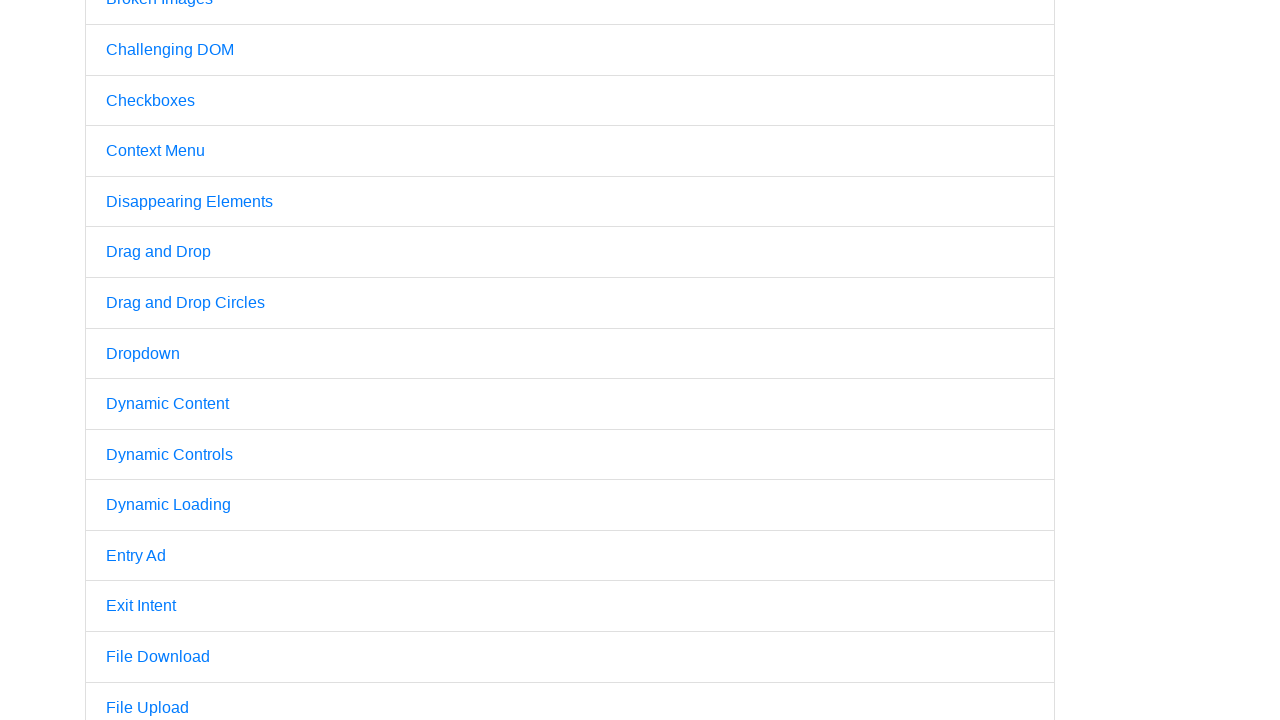

Waited 1 second after scrolling up
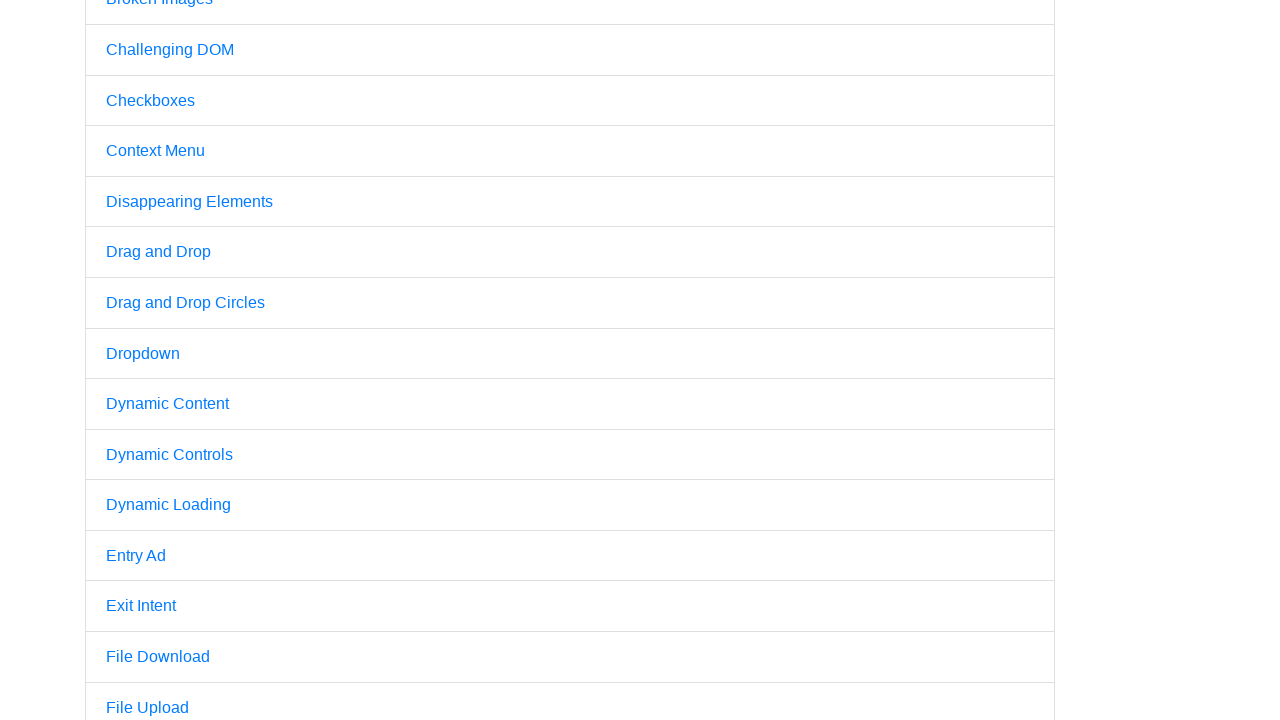

Scrolled up 250 pixels using JavaScript executor
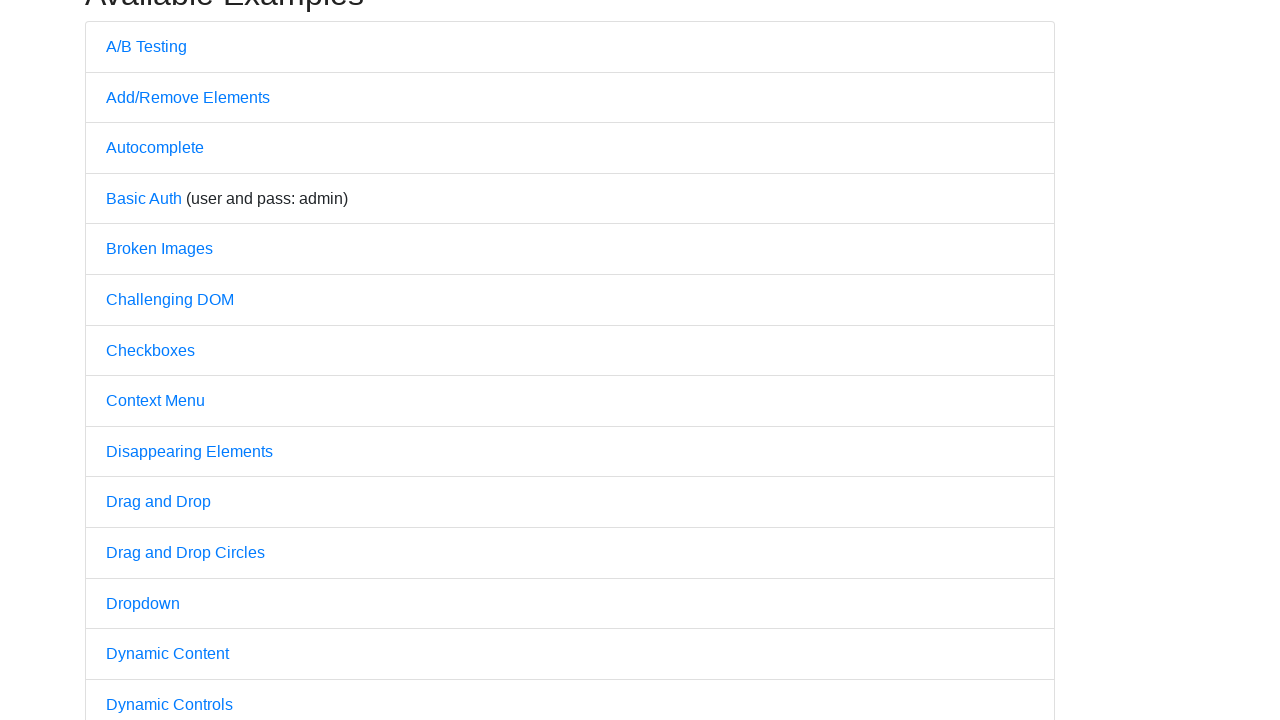

Waited 1 second after scrolling up
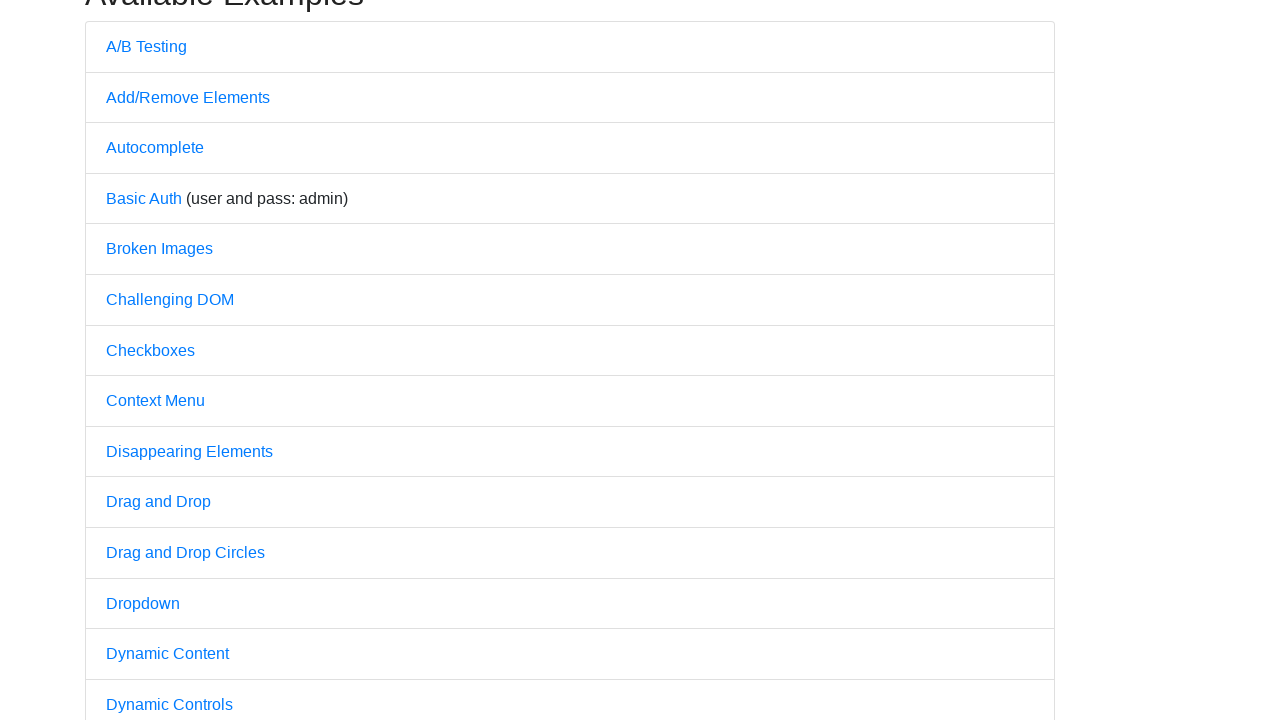

Scrolled up 250 pixels using JavaScript executor
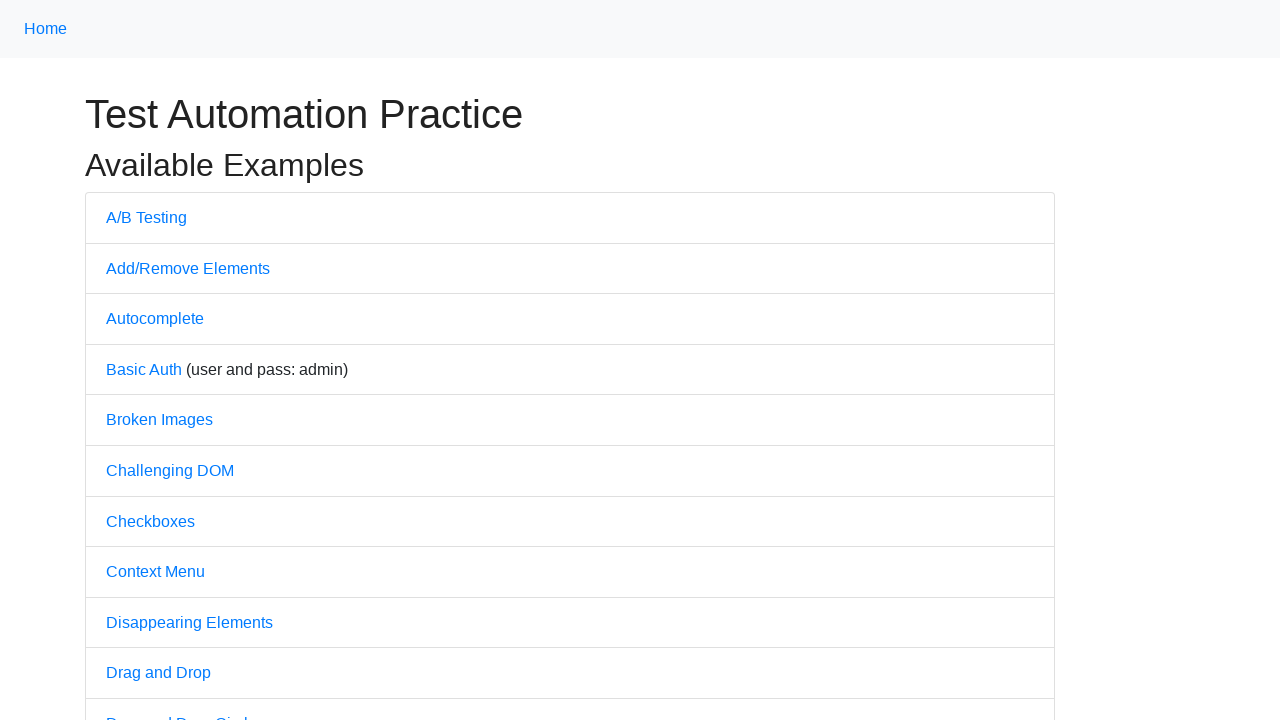

Waited 1 second after scrolling up
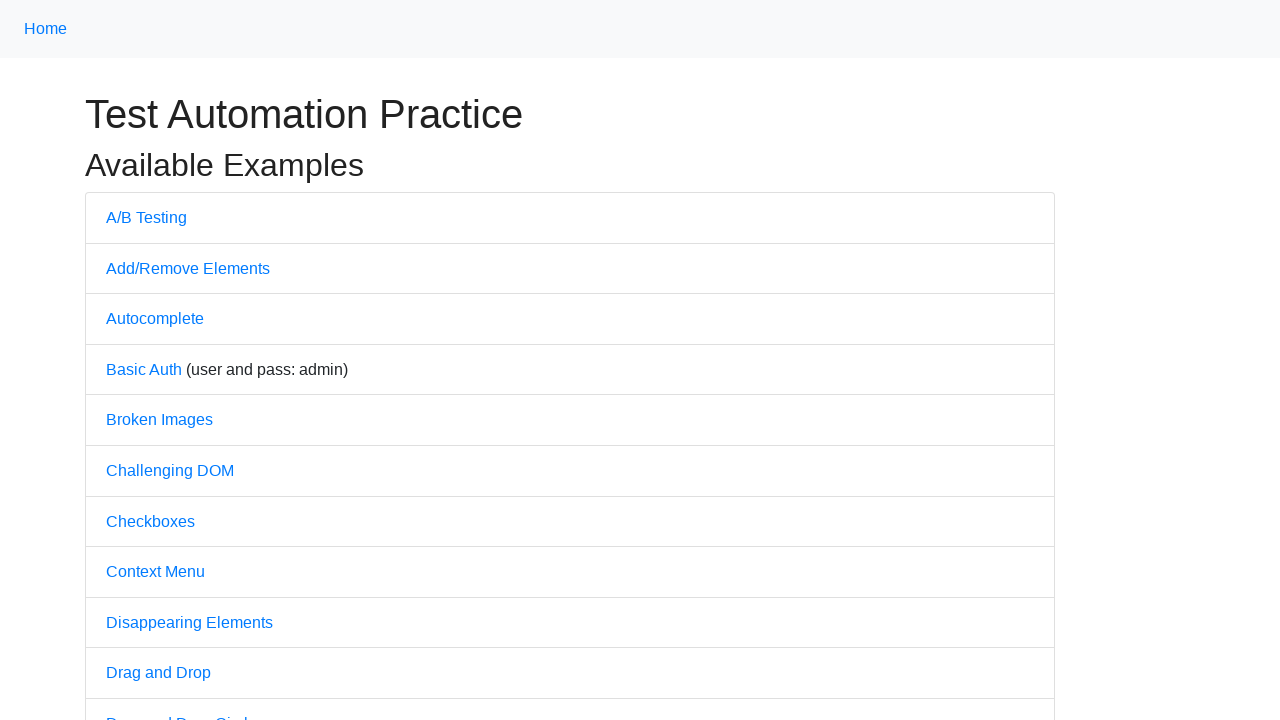

Scrolled up 250 pixels using JavaScript executor
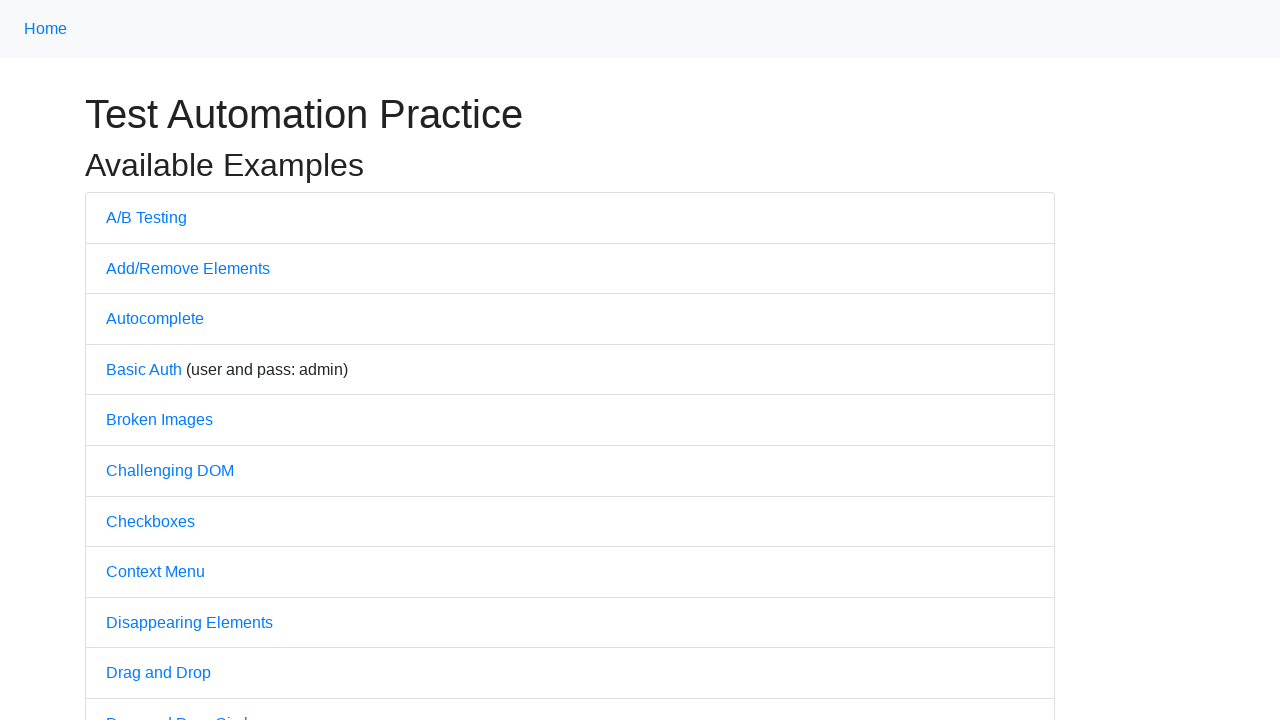

Waited 1 second after scrolling up
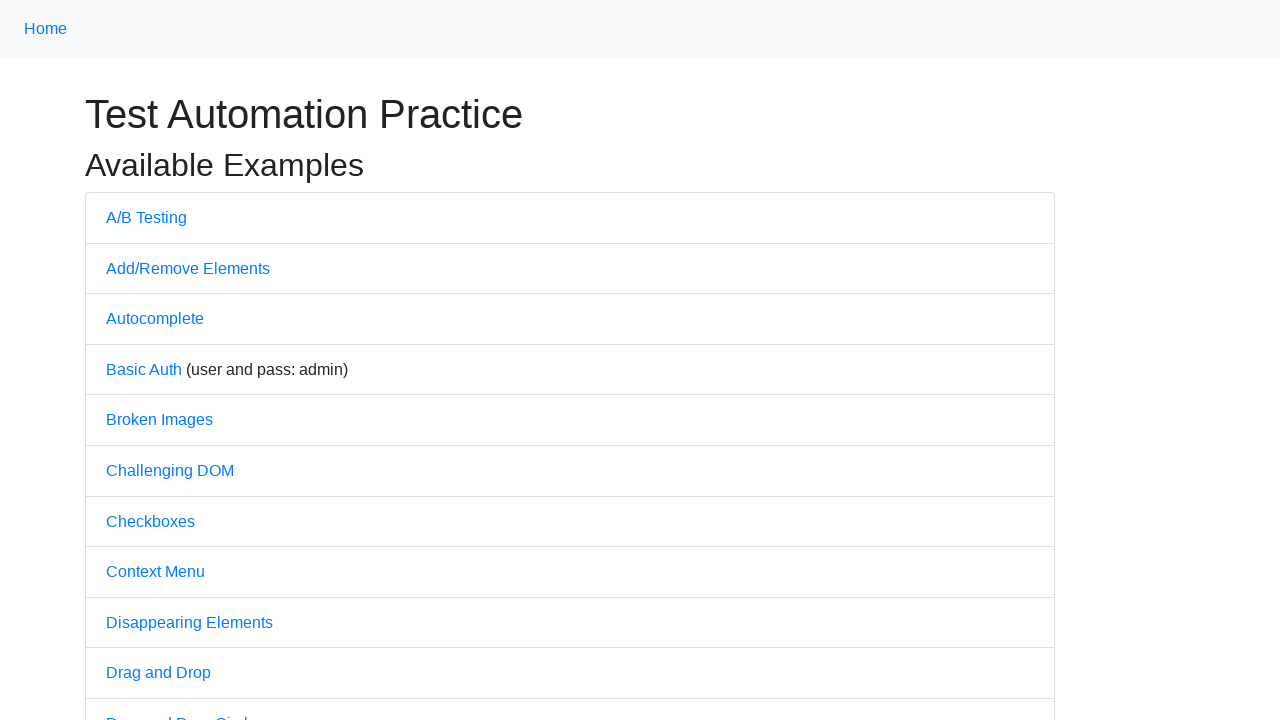

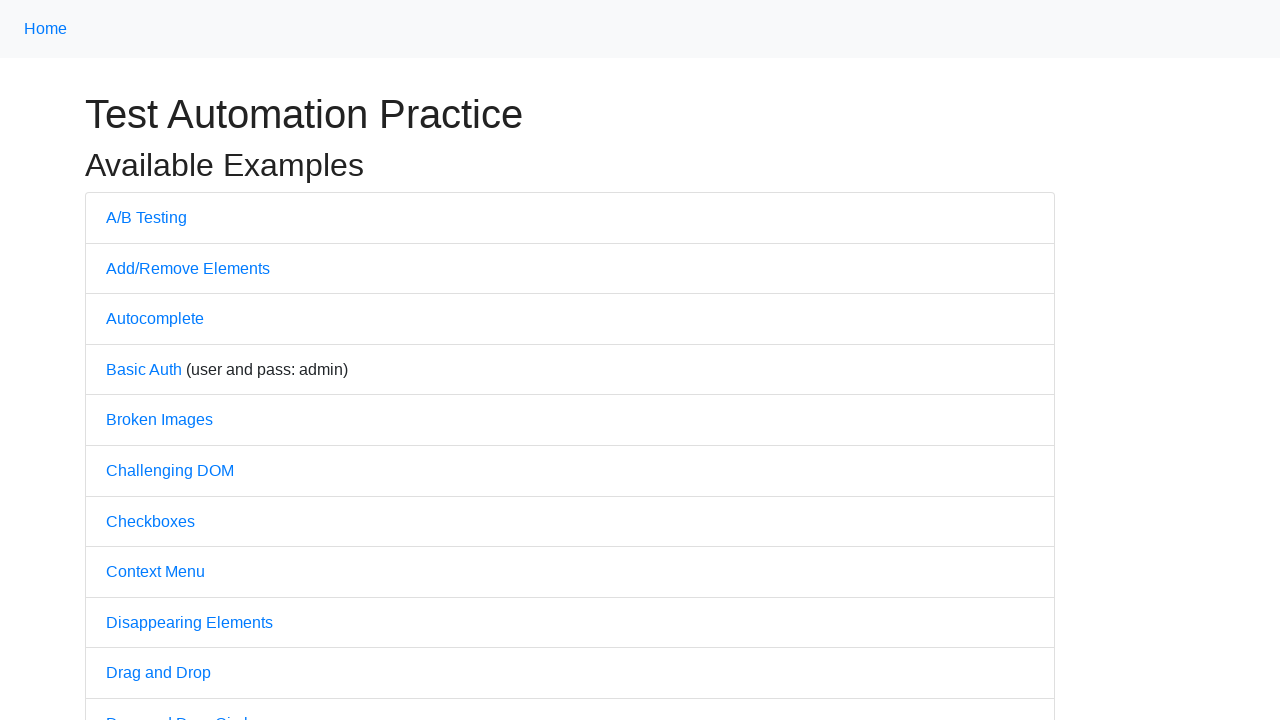